Tests the cocktail finder functionality by dismissing age verification, selecting various ingredient checkboxes (spirits, liqueurs, mixers, juices), clicking the "Make My Cocktail" button to find matching drinks, and then clicking on the first drink result to view its details.

Starting URL: https://www.makemycocktail.com/?#HowToMakeACocktail

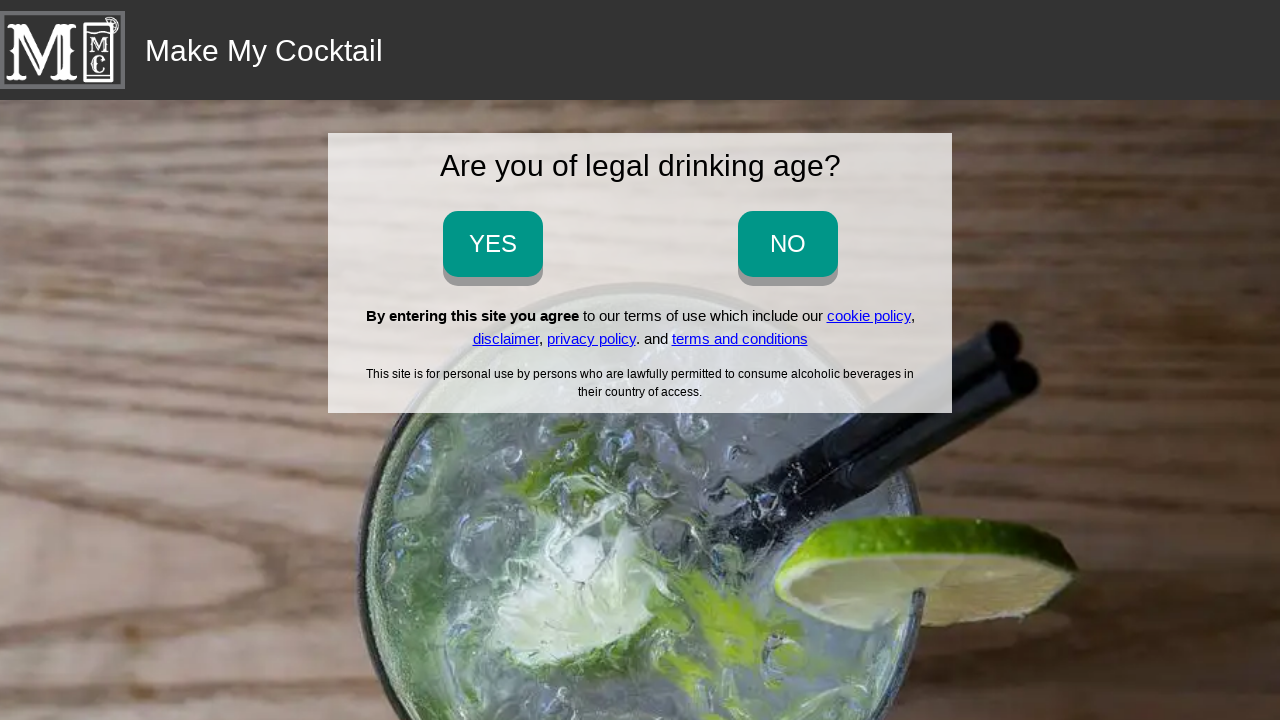

Dismissed age verification dialog at (492, 244) on input[onclick='ageVerification_yes()']
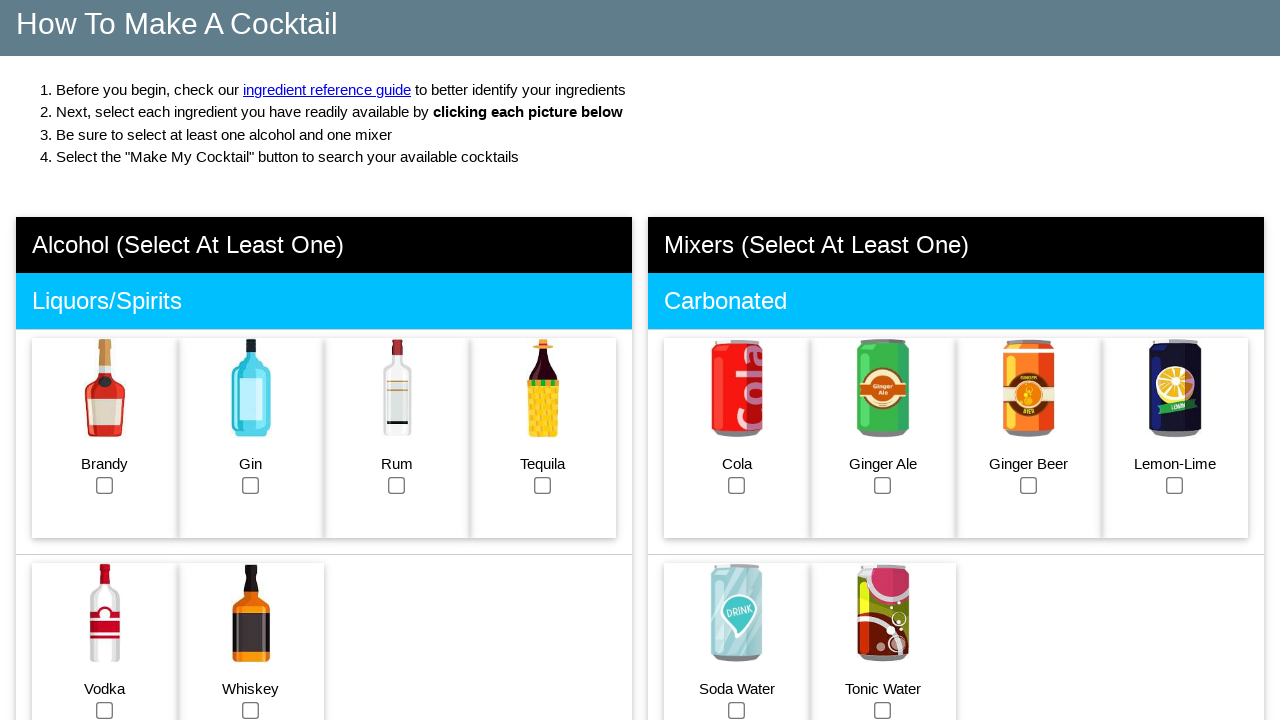

Selected brandy ingredient at (105, 485) on #brandy_checkbox
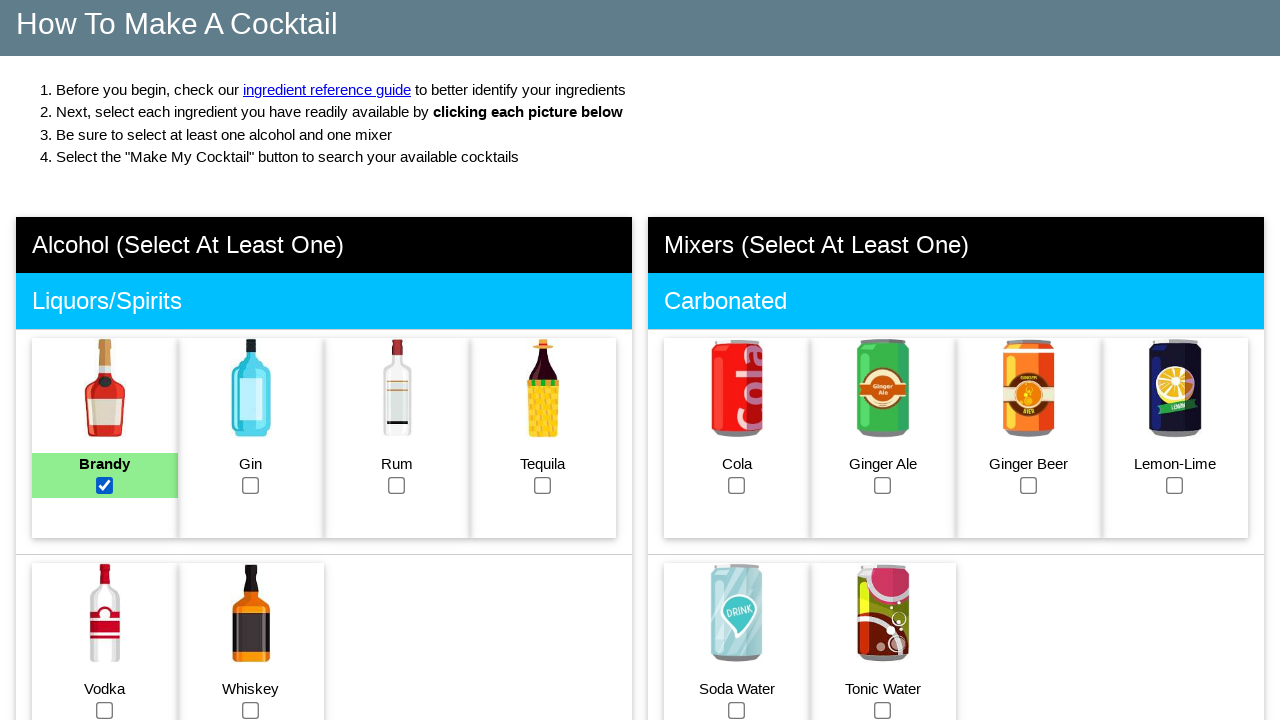

Selected gin ingredient at (251, 485) on #gin_checkbox
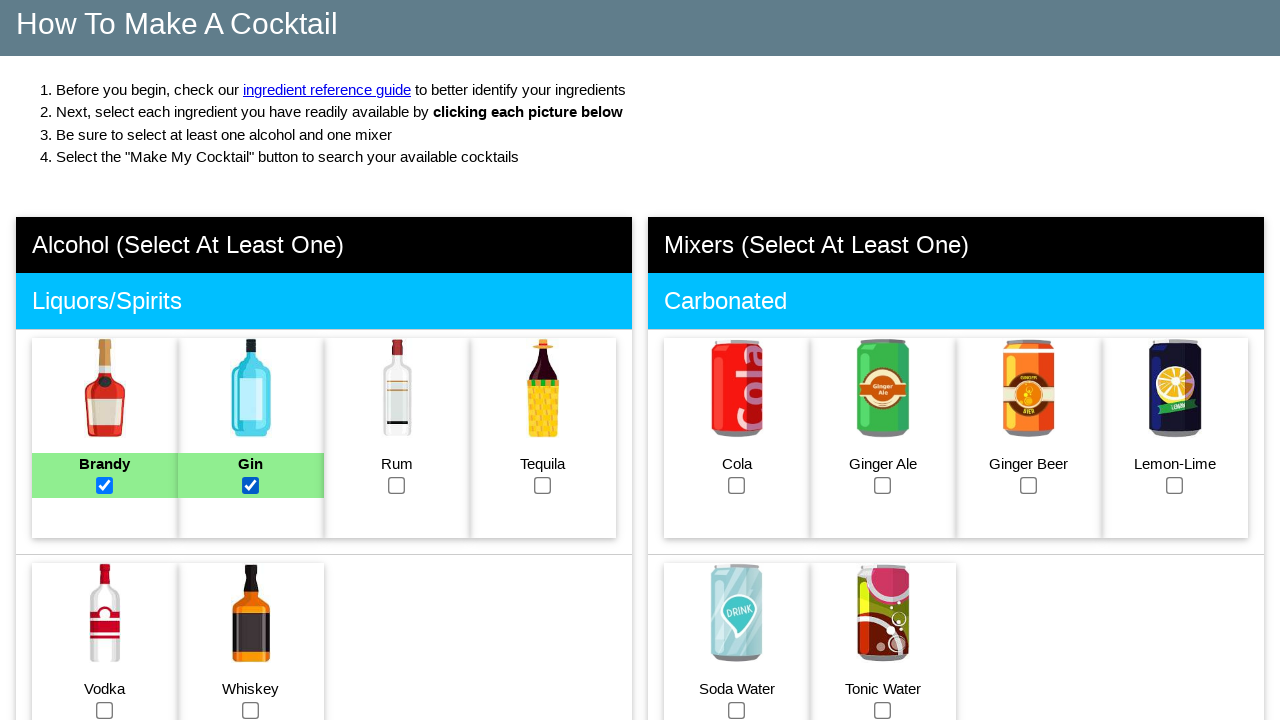

Selected rum ingredient at (397, 485) on #rum_checkbox
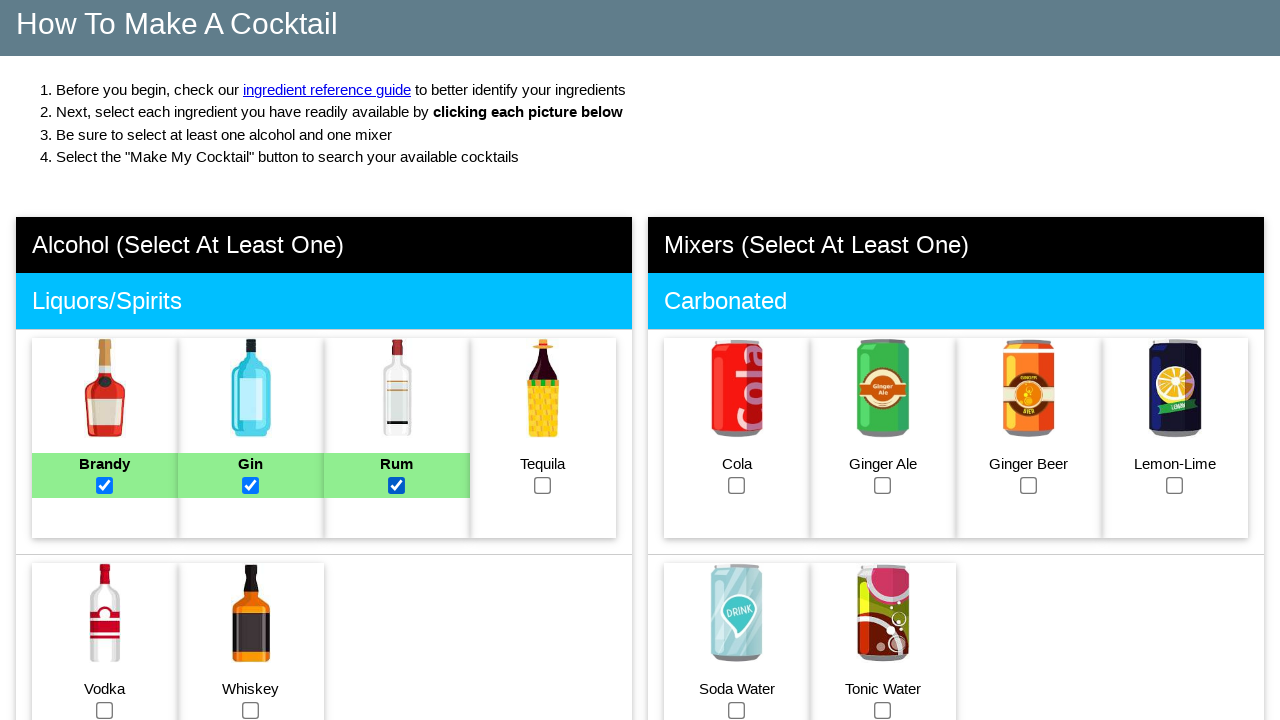

Selected tequila ingredient at (543, 485) on #tequila_checkbox
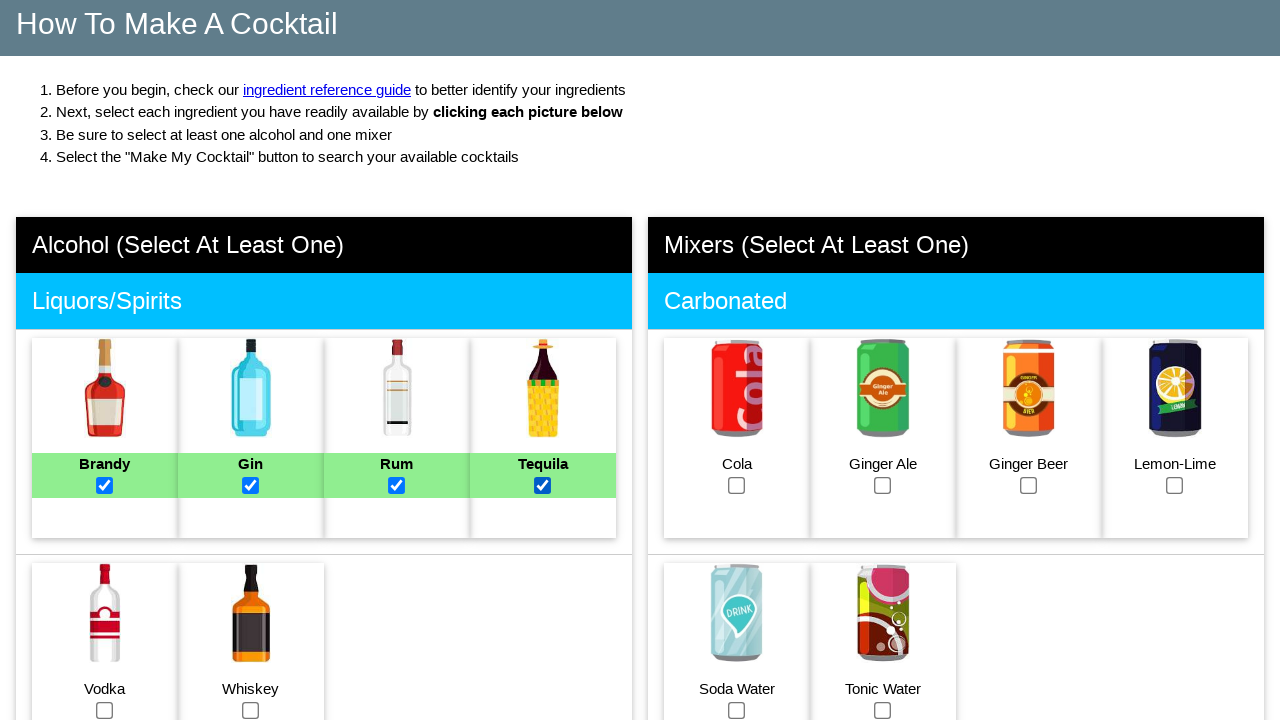

Selected vodka ingredient at (105, 710) on #vodka_checkbox
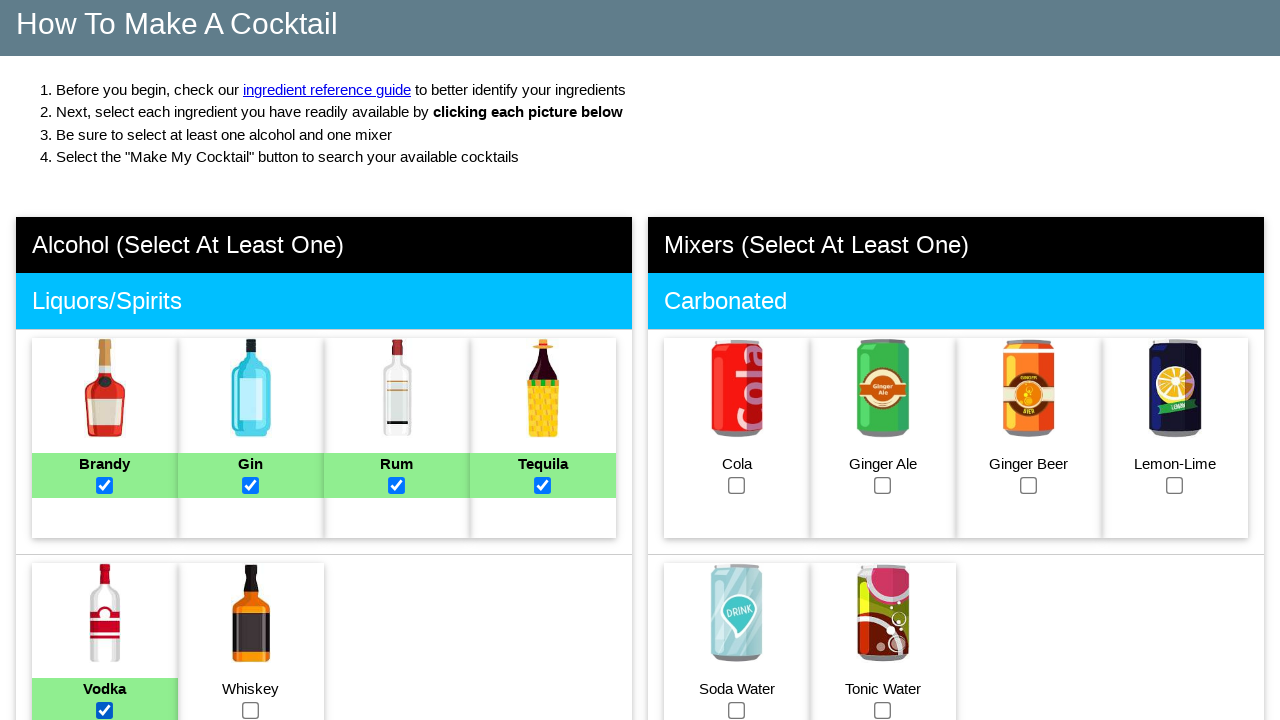

Selected whiskey ingredient at (251, 710) on #whiskey_checkbox
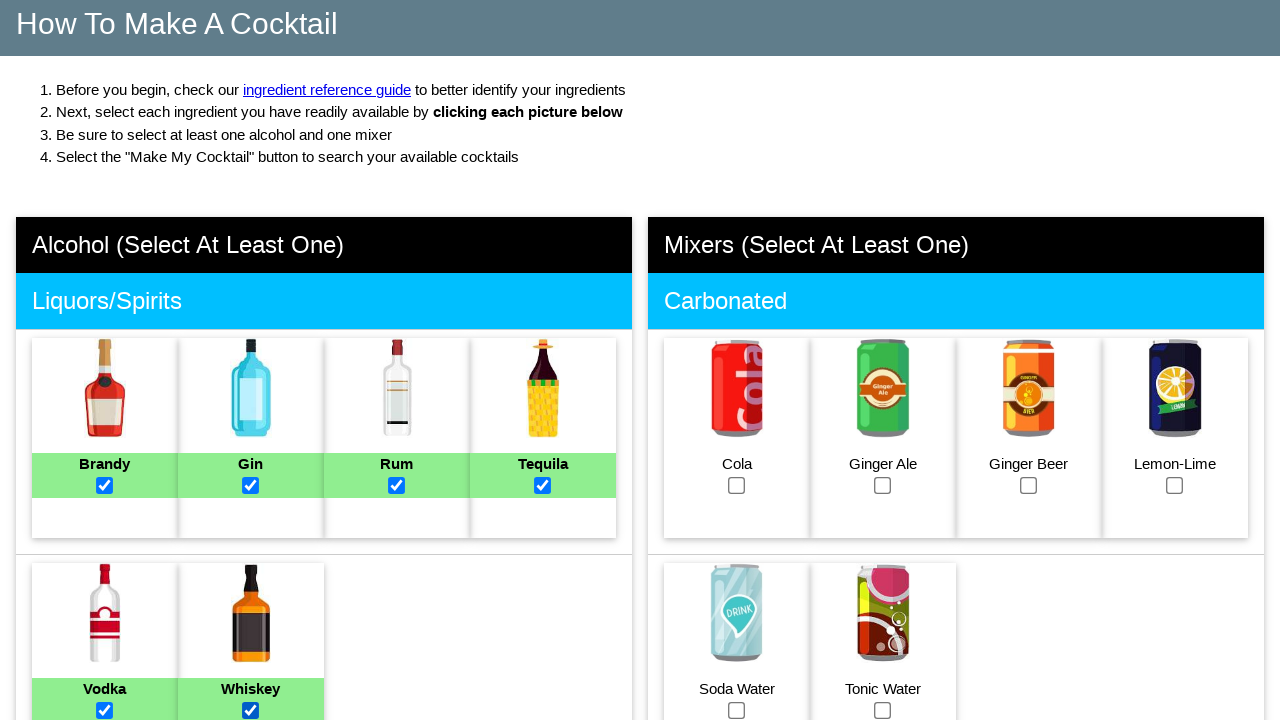

Selected almond liqueur ingredient at (105, 361) on #almondliqueur_checkbox
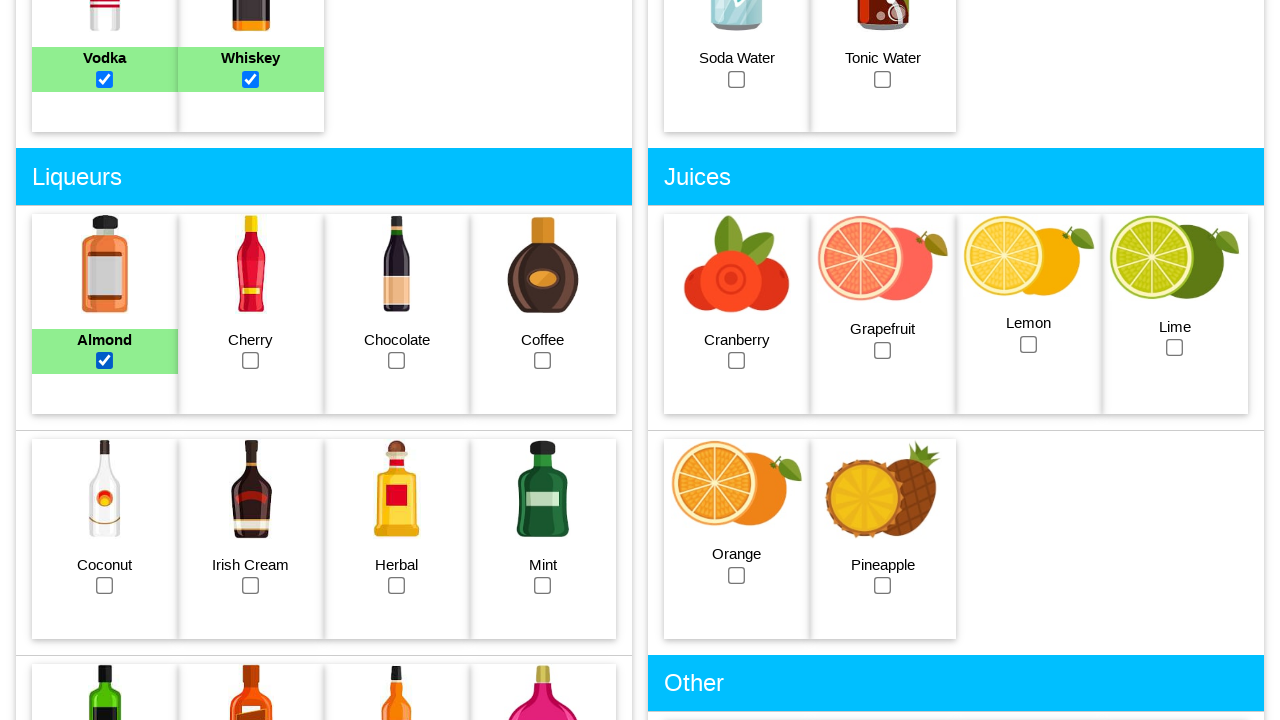

Selected cherry liqueur ingredient at (251, 361) on #cherryliqueur_checkbox
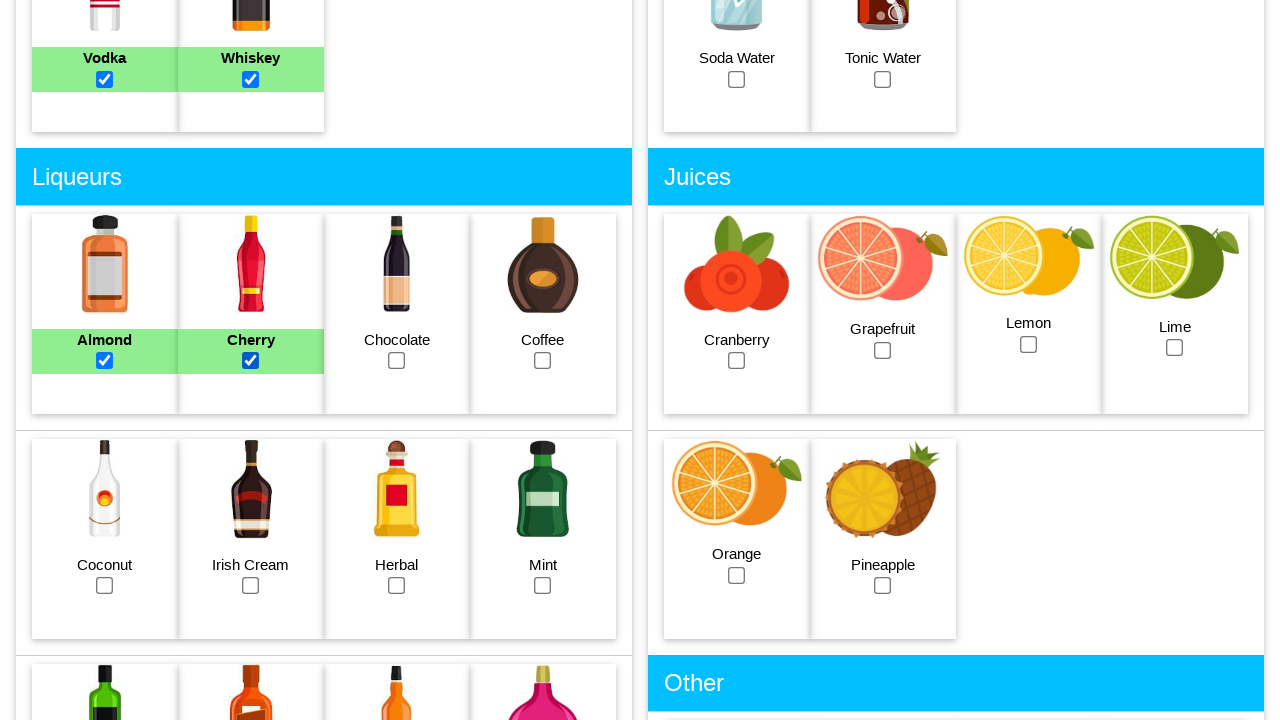

Selected chocolate ingredient at (397, 361) on #chocolate_checkbox
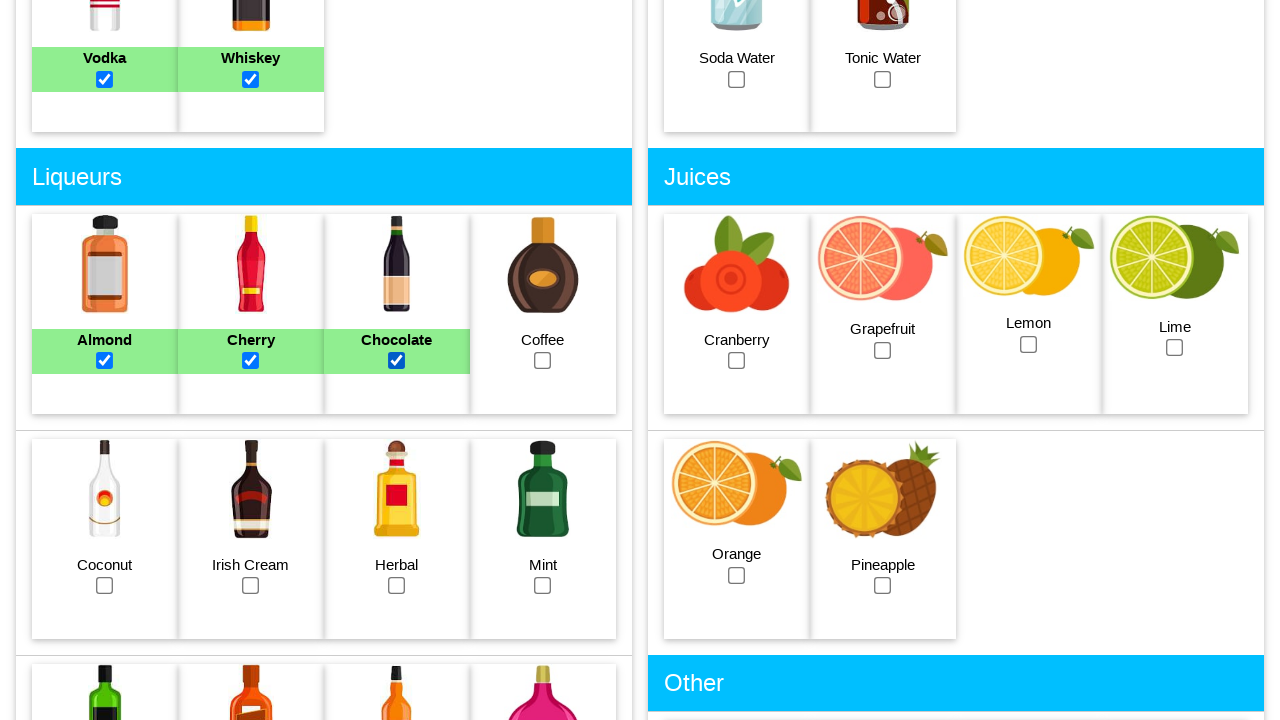

Selected coffee ingredient at (543, 361) on #coffee_checkbox
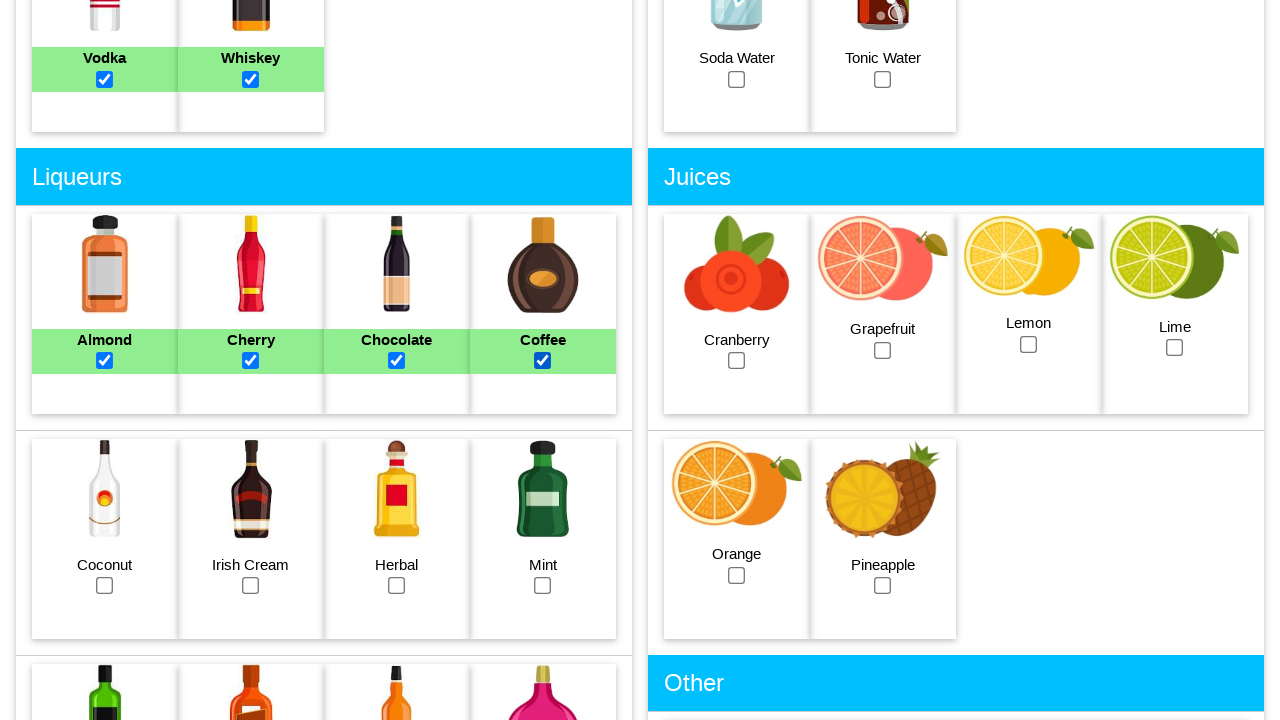

Selected coconut ingredient at (105, 586) on #coconut_checkbox
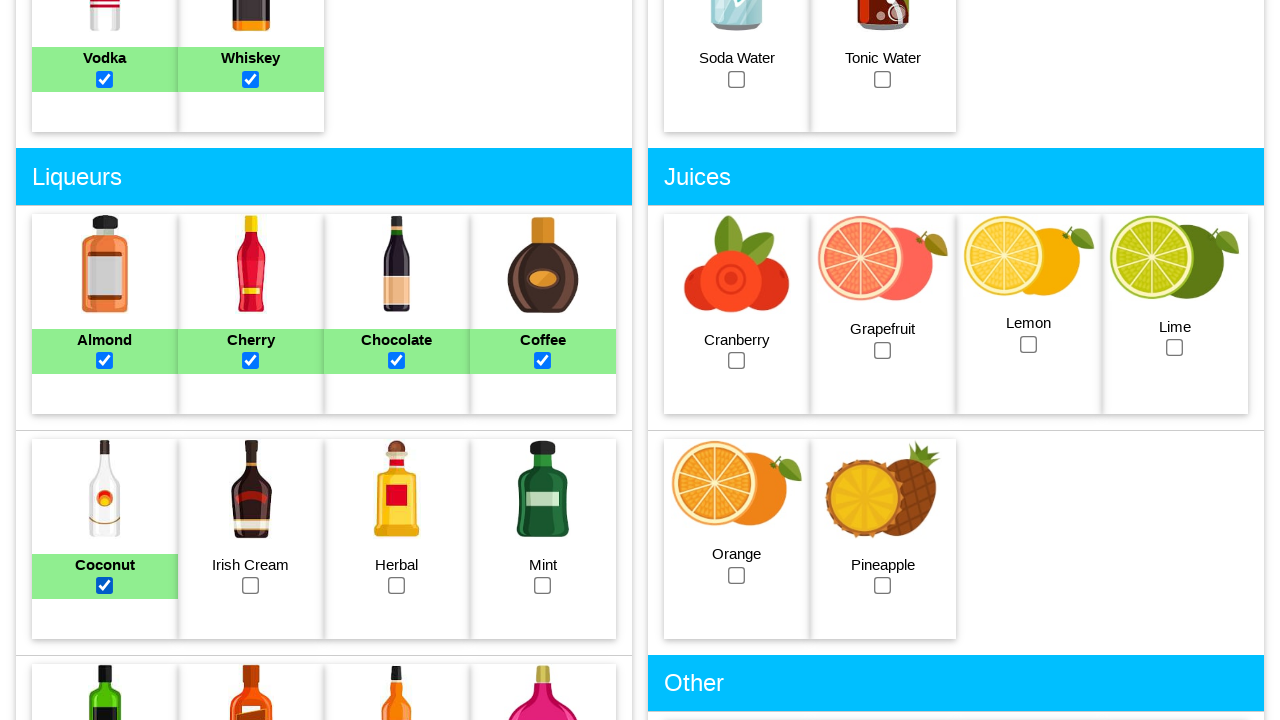

Selected Irish cream ingredient at (251, 586) on #irishcream_checkbox
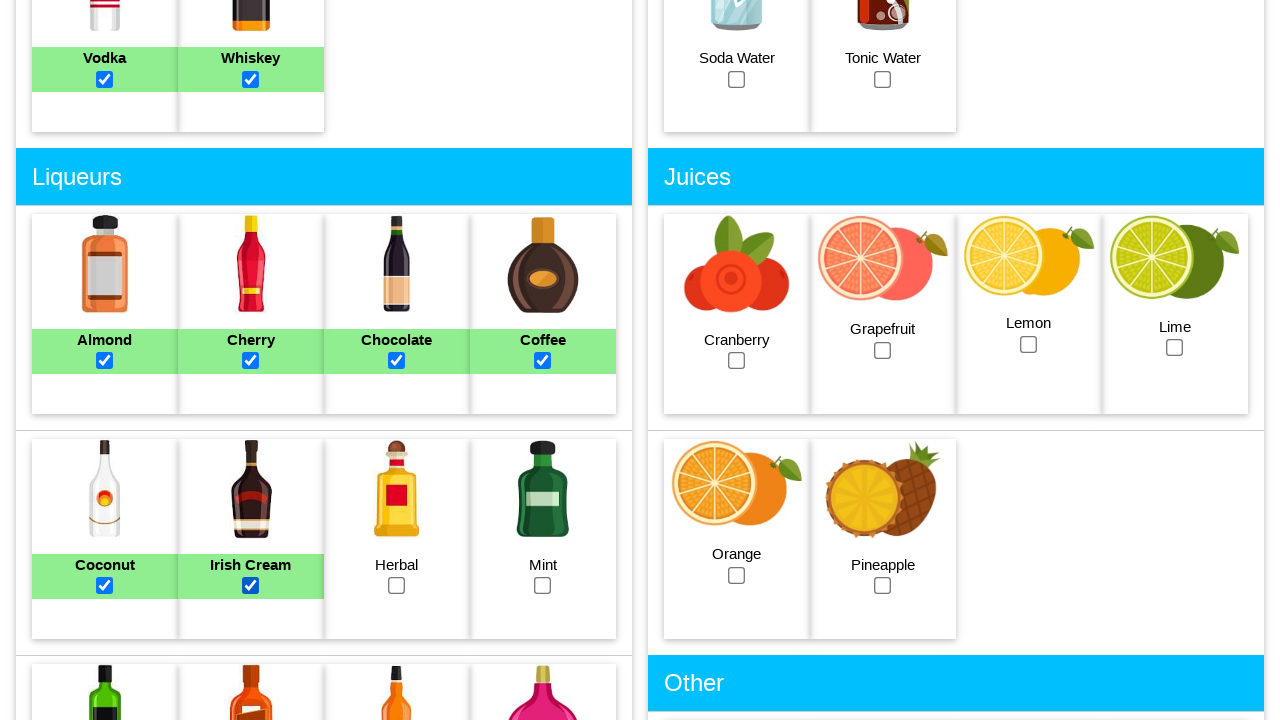

Selected herbal ingredient at (397, 586) on #herbal_checkbox
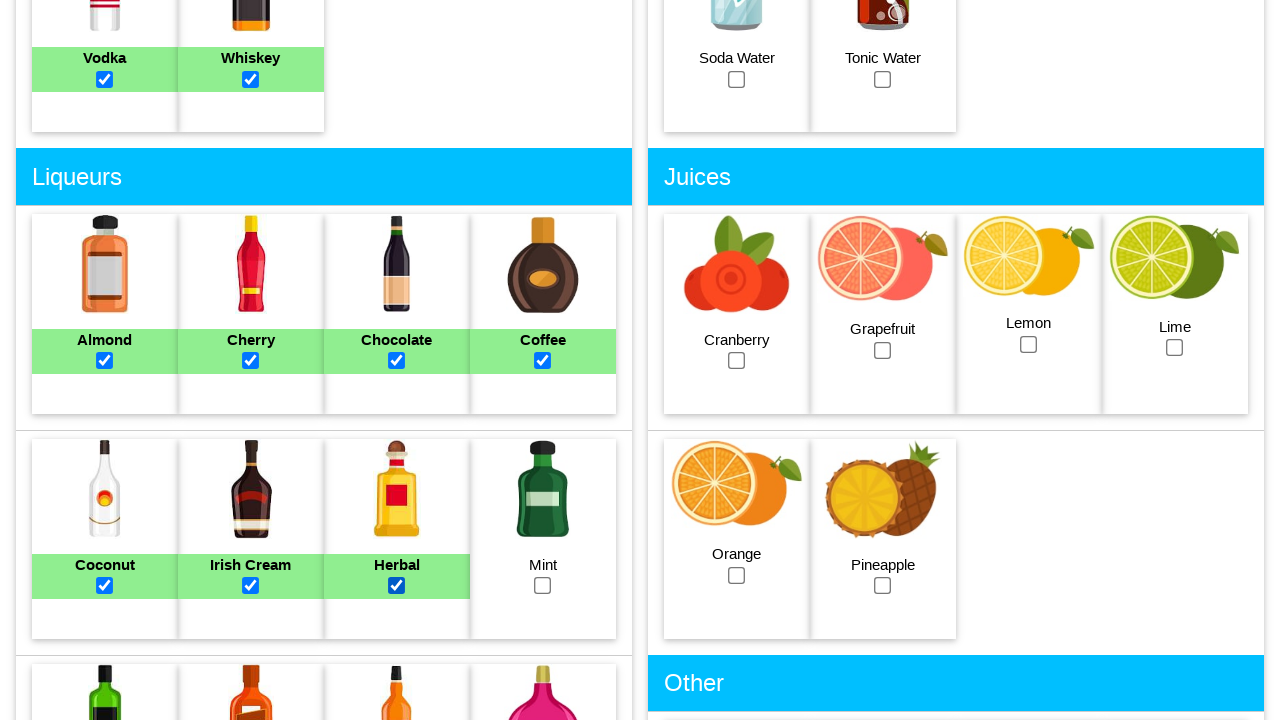

Selected mint ingredient at (543, 586) on #mint_checkbox
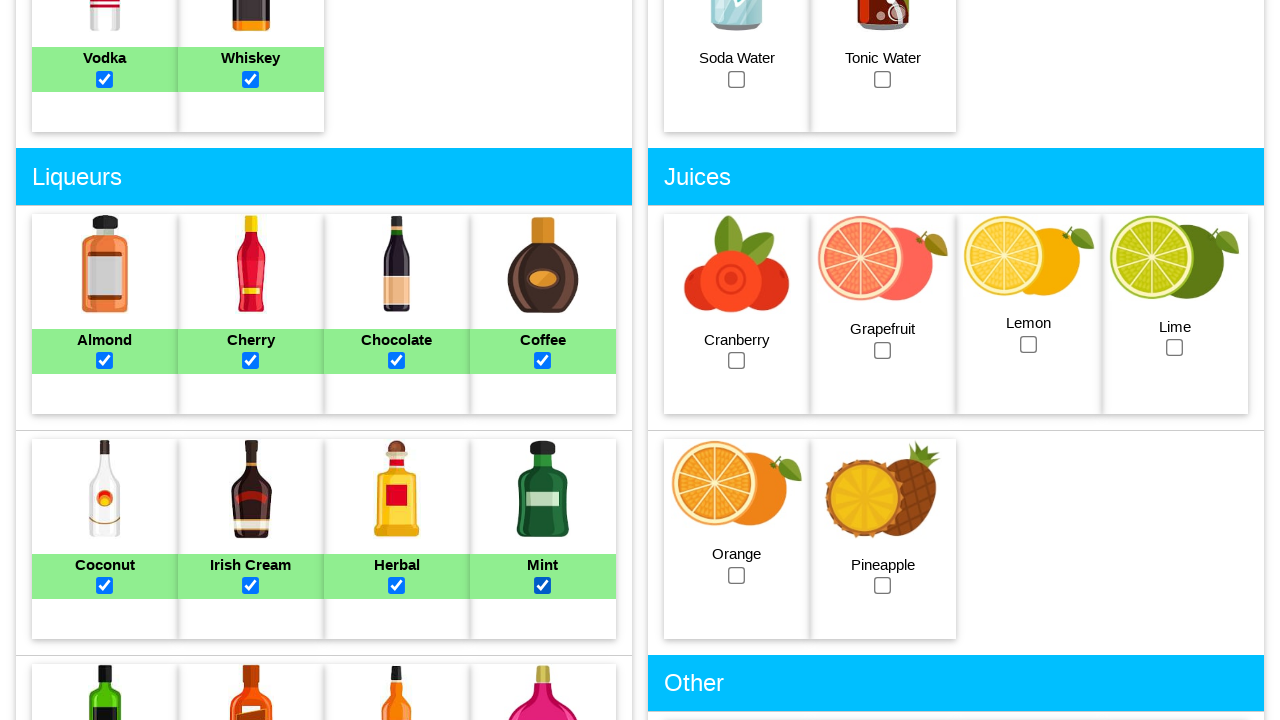

Selected melon liqueur ingredient at (105, 361) on #melonliqueur_checkbox
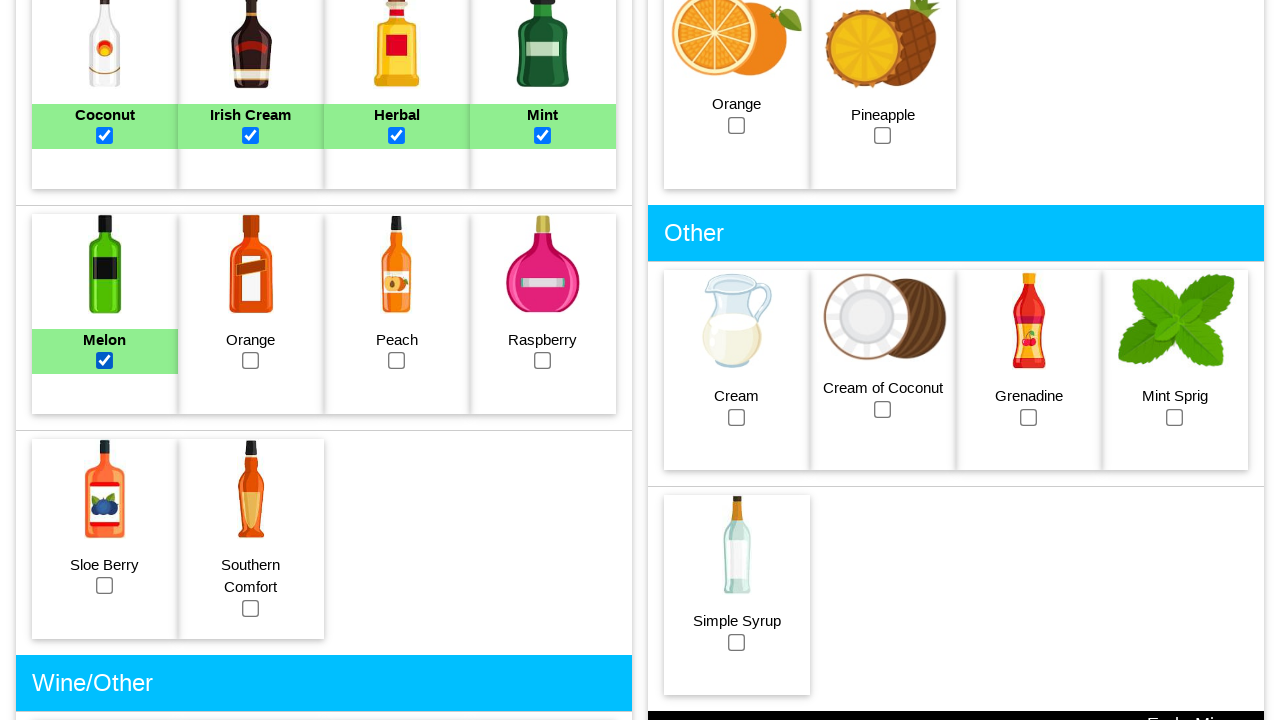

Selected orange liqueur ingredient at (251, 361) on #orangeliqueur_checkbox
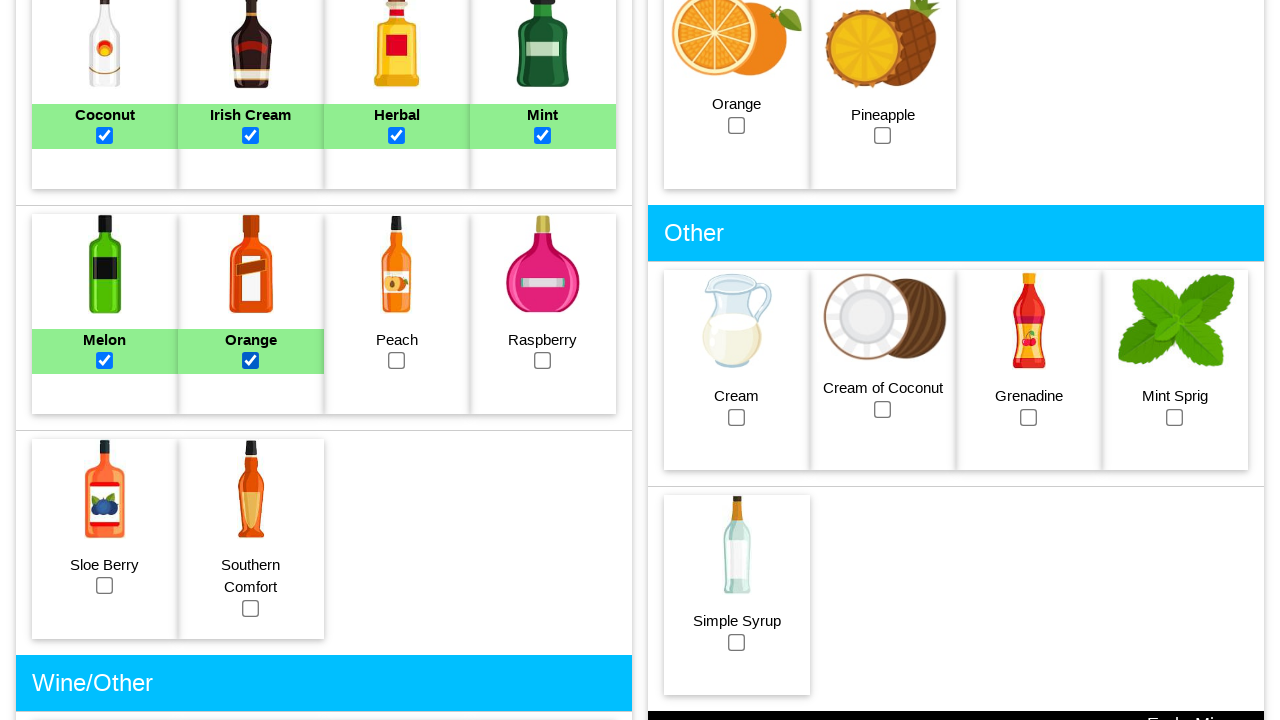

Selected peach ingredient at (397, 361) on #peach_checkbox
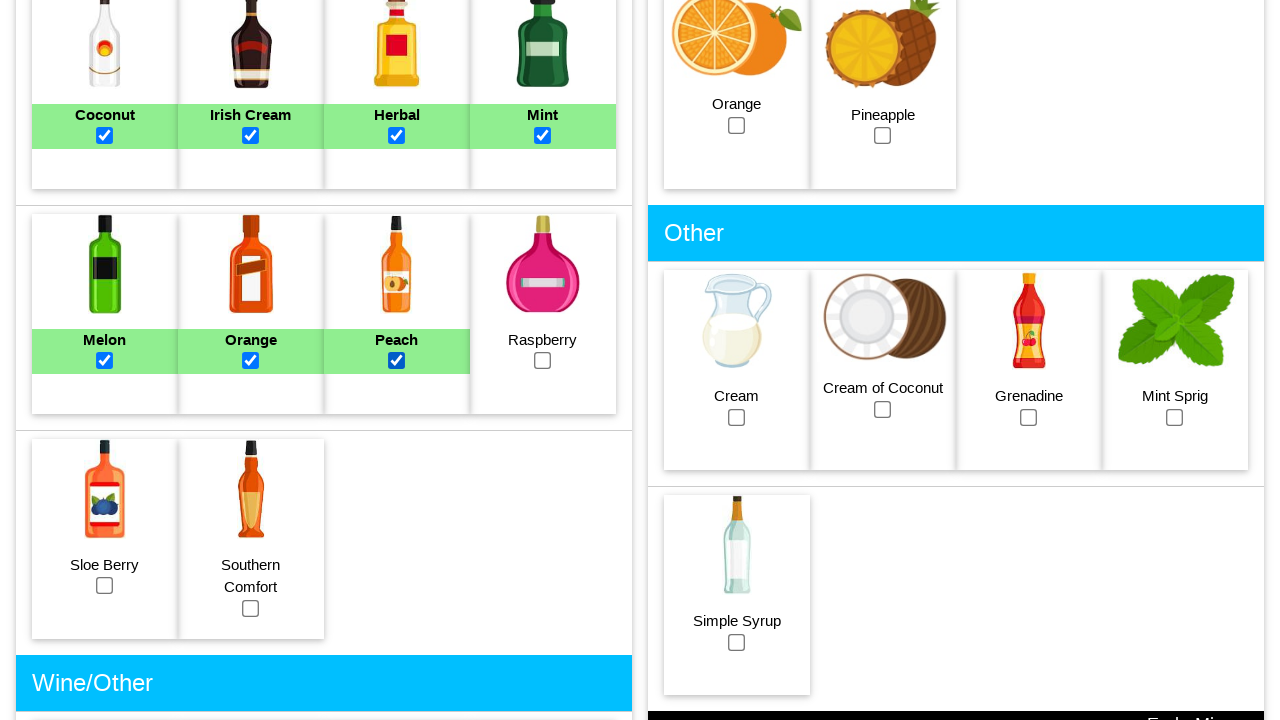

Selected raspberry liqueur ingredient at (543, 361) on #raspberryliqueur_checkbox
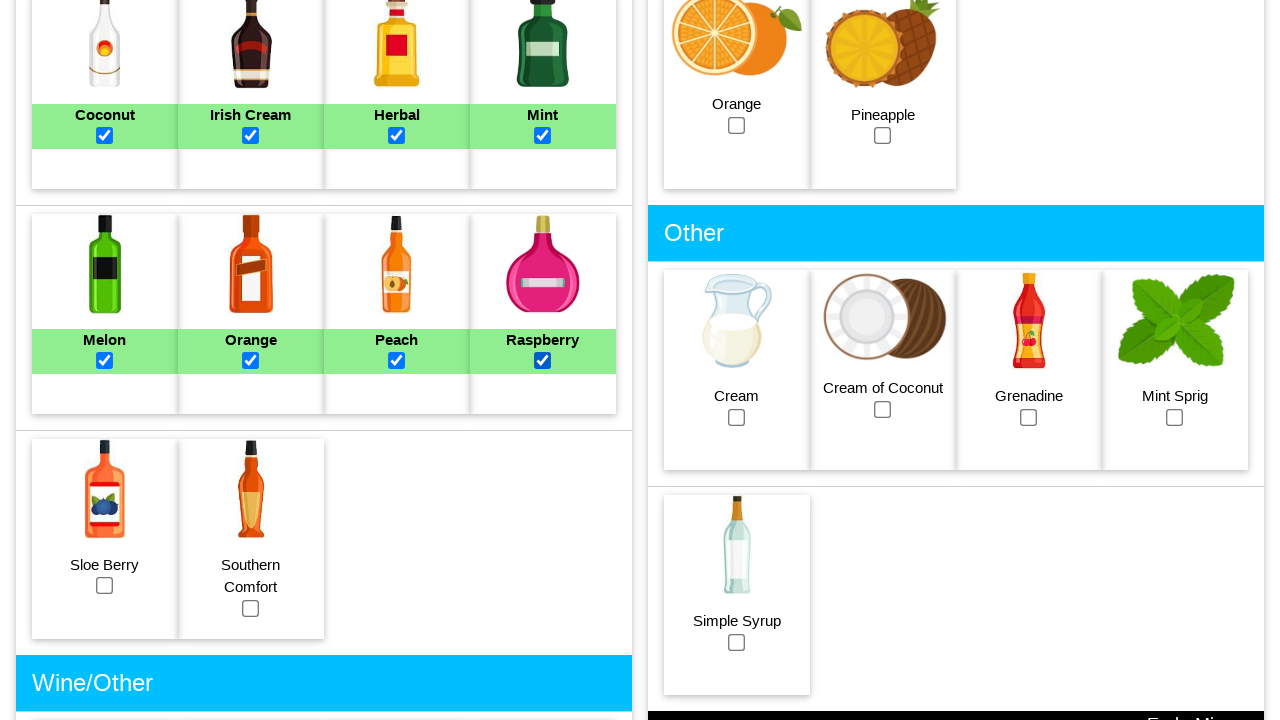

Selected sloe liqueur ingredient at (105, 586) on #sloeliqueur_checkbox
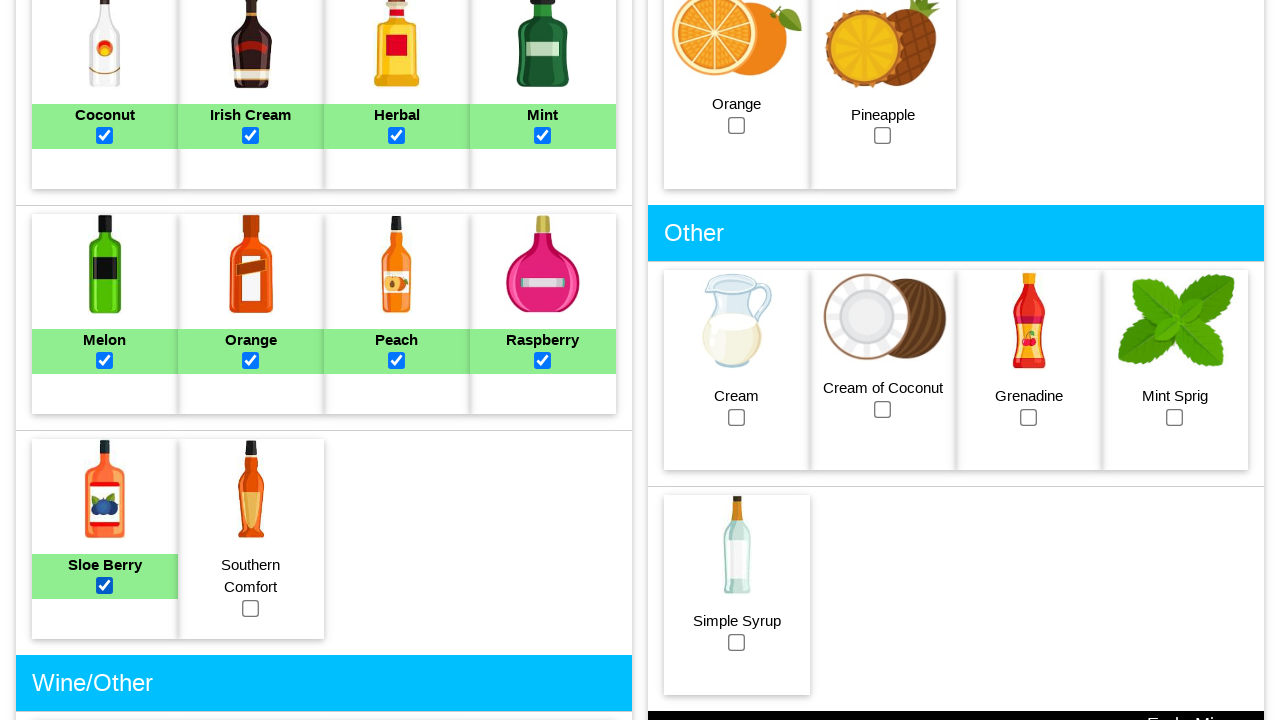

Selected Southern Comfort ingredient at (251, 608) on #soco_checkbox
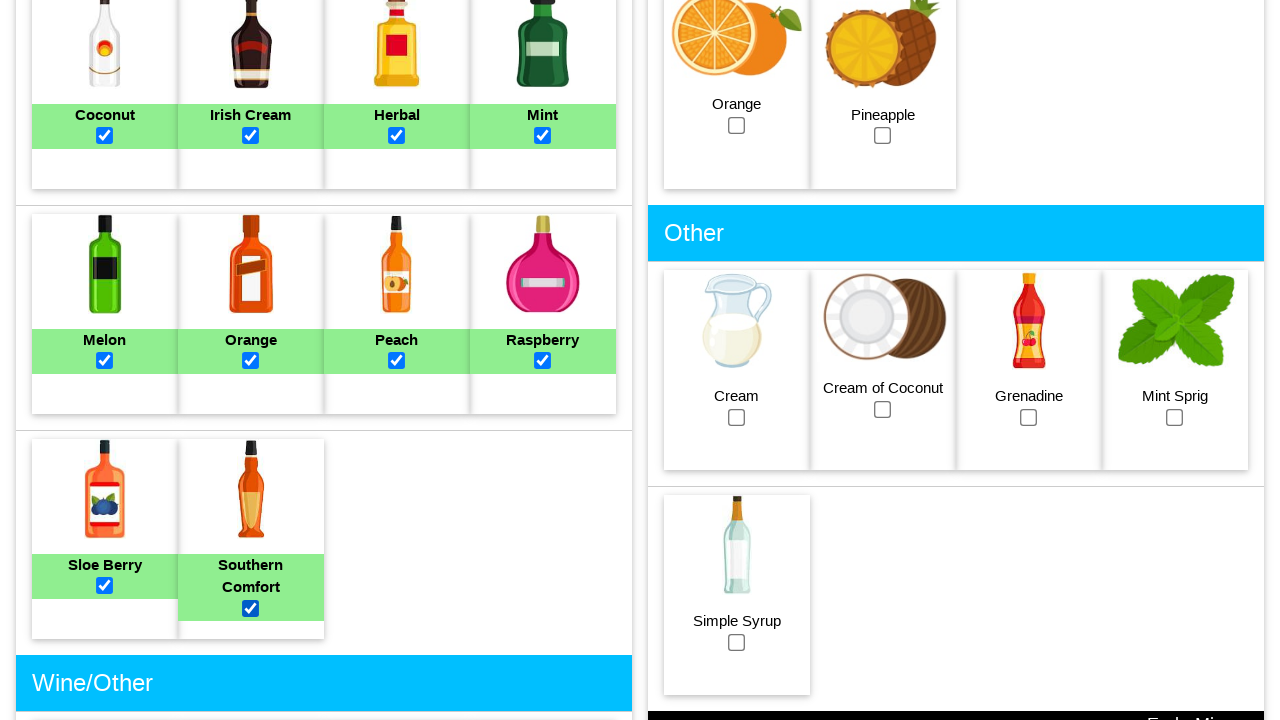

Selected bitters ingredient at (105, 360) on #bitters_checkbox
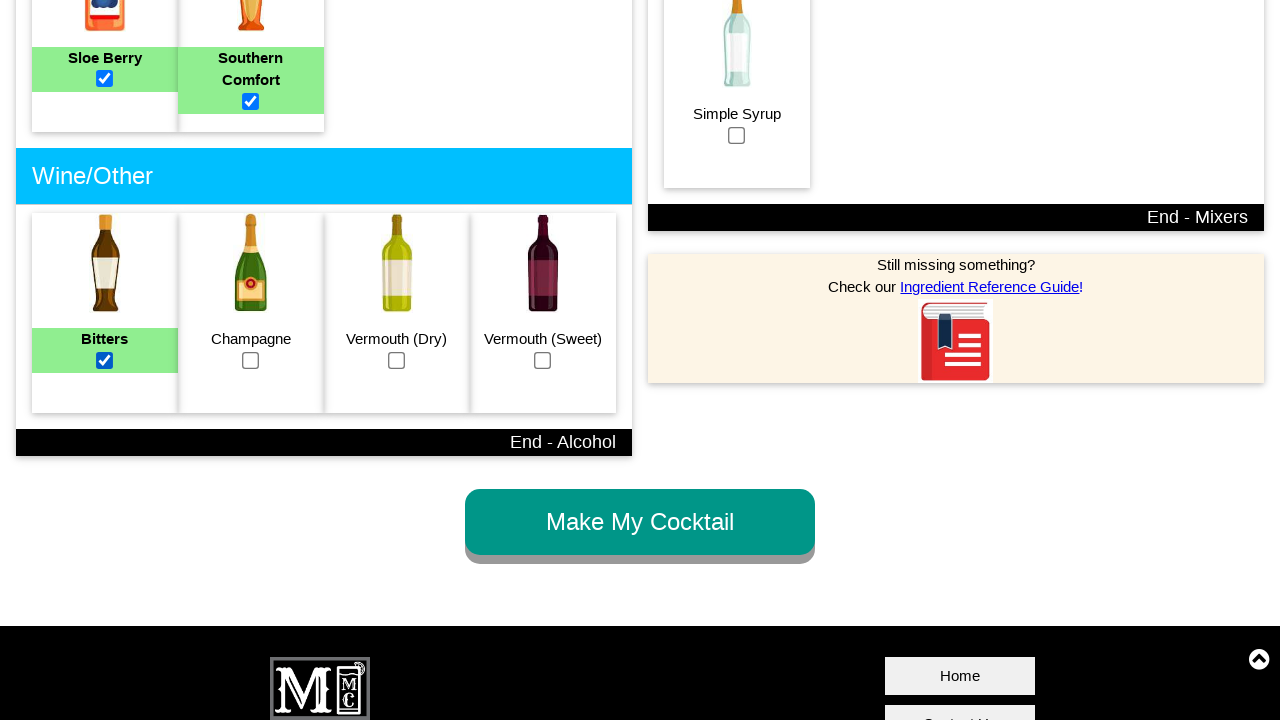

Selected champagne ingredient at (251, 360) on #champagne_checkbox
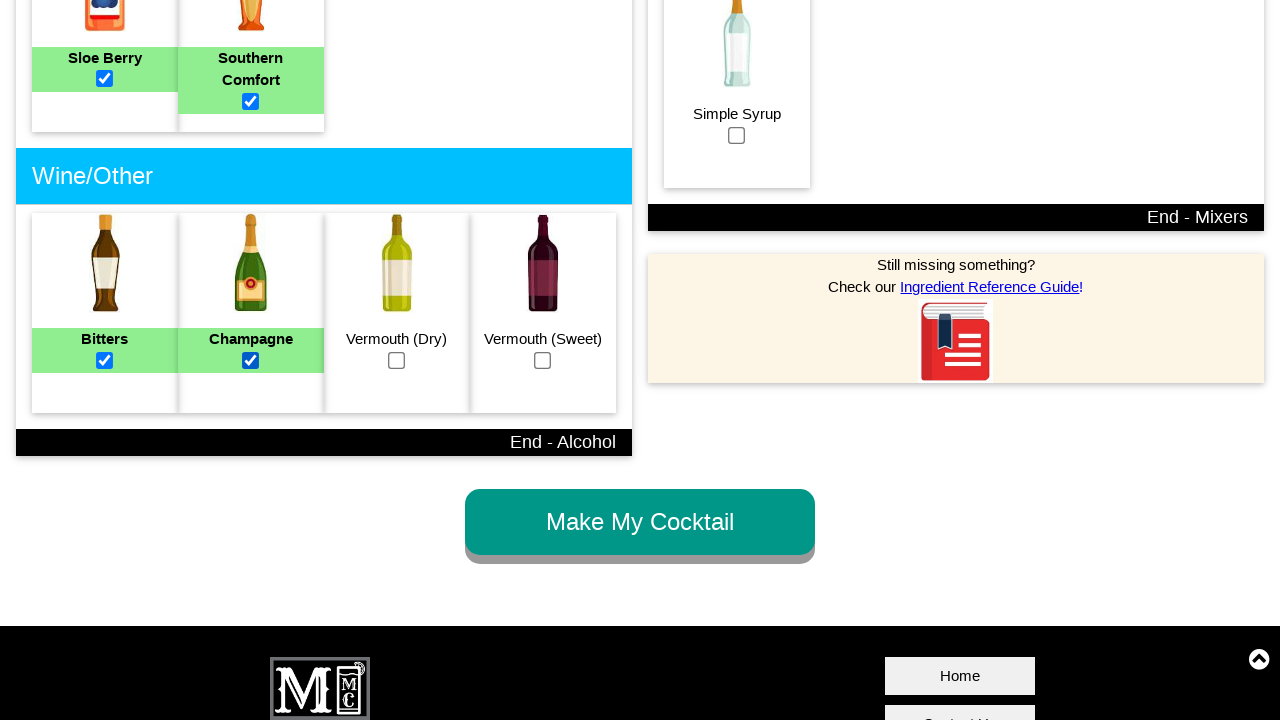

Selected dry vermouth ingredient at (397, 360) on #vermouthdry_checkbox
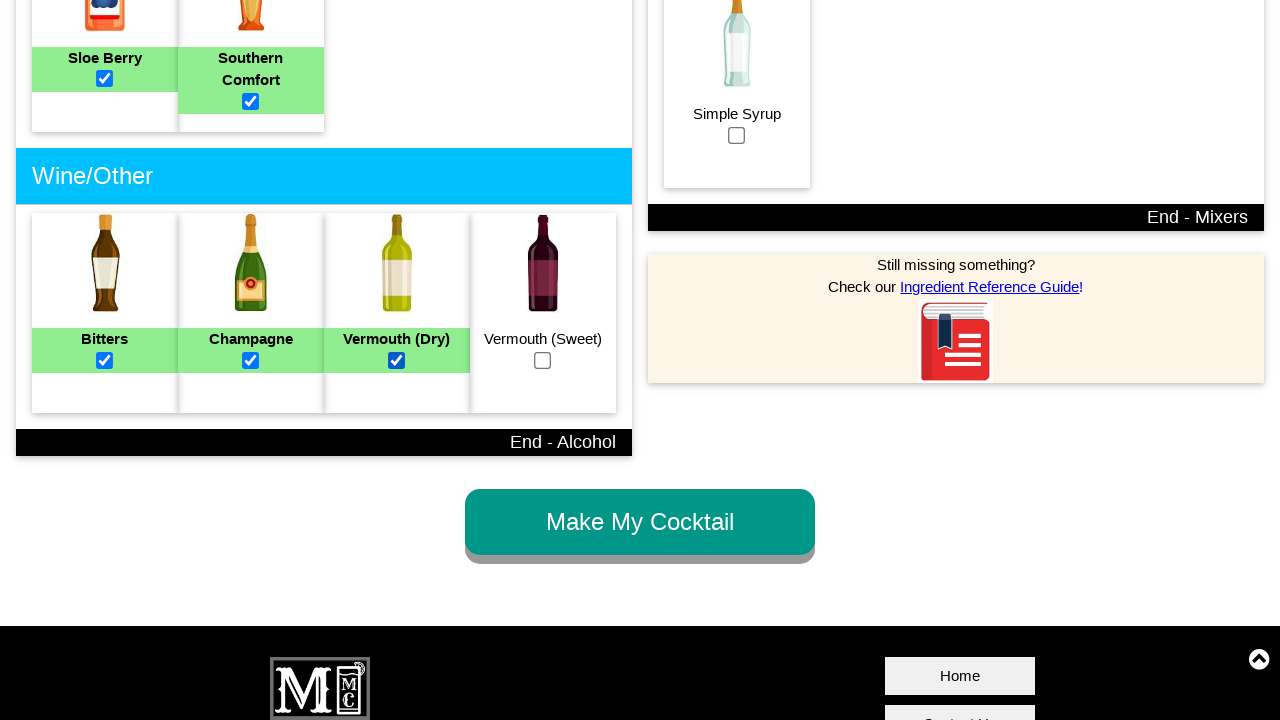

Selected sweet vermouth ingredient at (543, 360) on #vermouthsweet_checkbox
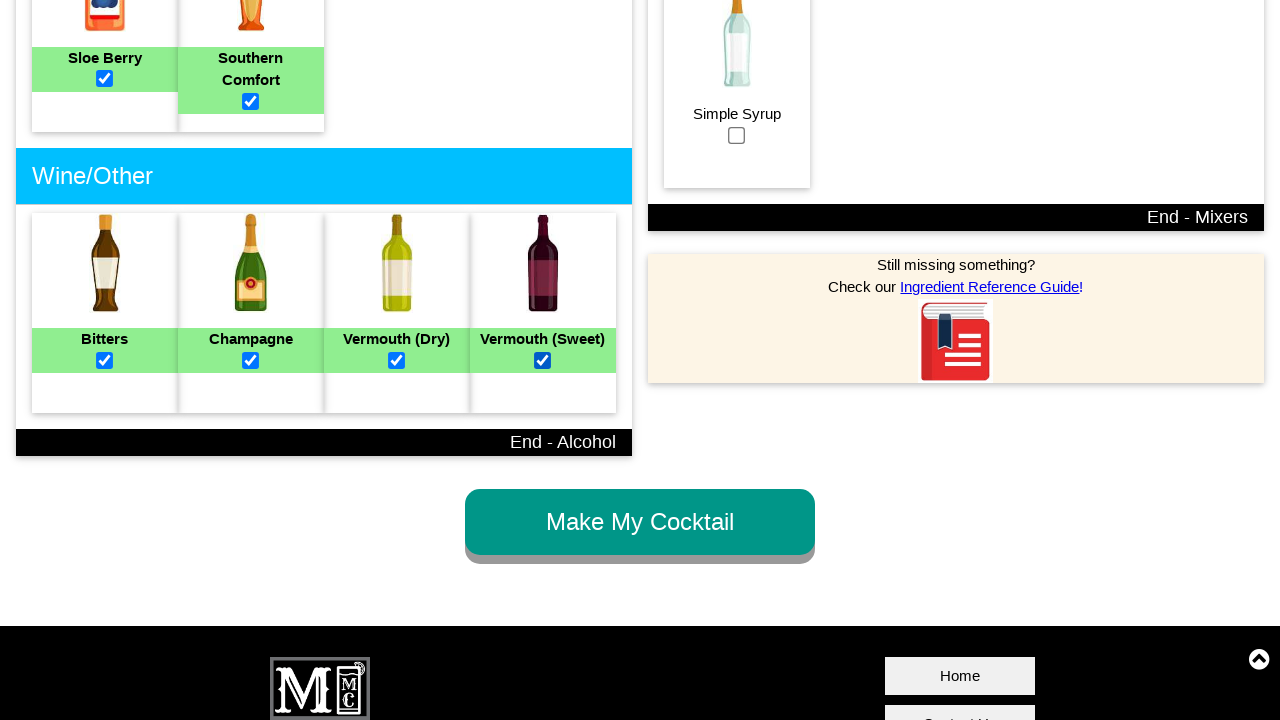

Selected cola ingredient at (737, 360) on #cola_checkbox
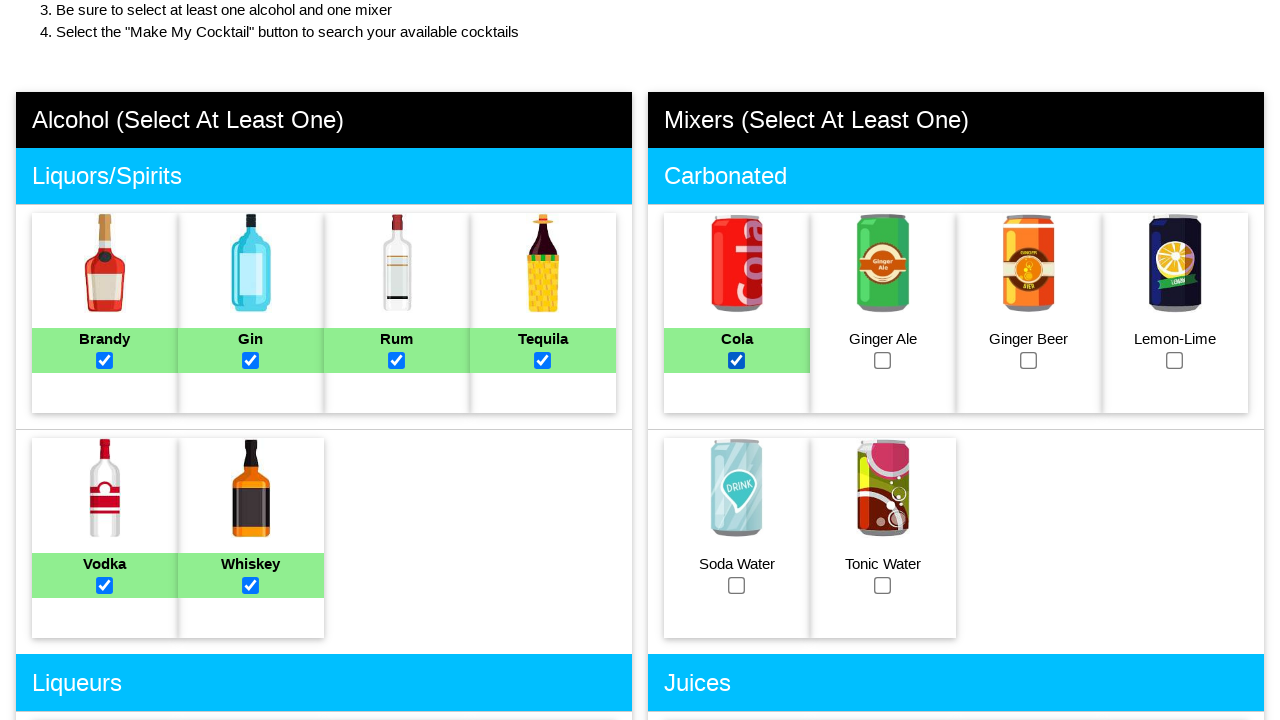

Selected ginger ale ingredient at (883, 360) on #gingerale_checkbox
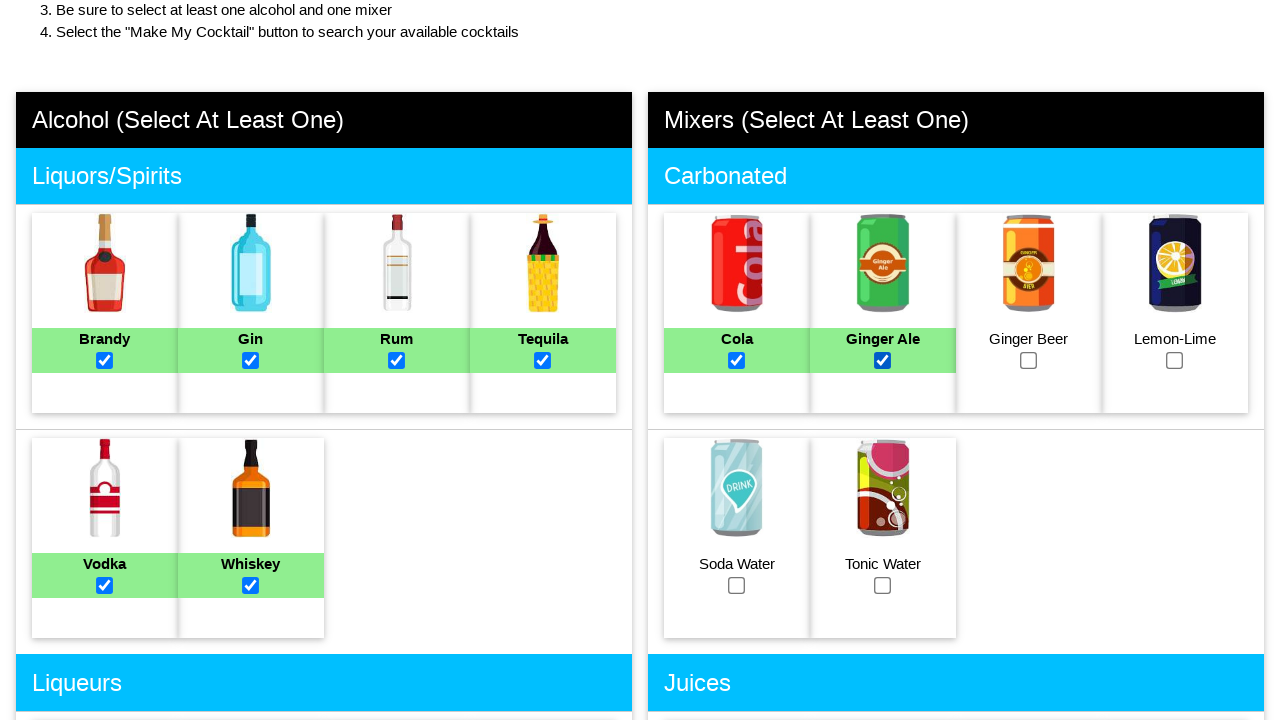

Selected ginger beer ingredient at (1029, 360) on #gingerbeer_checkbox
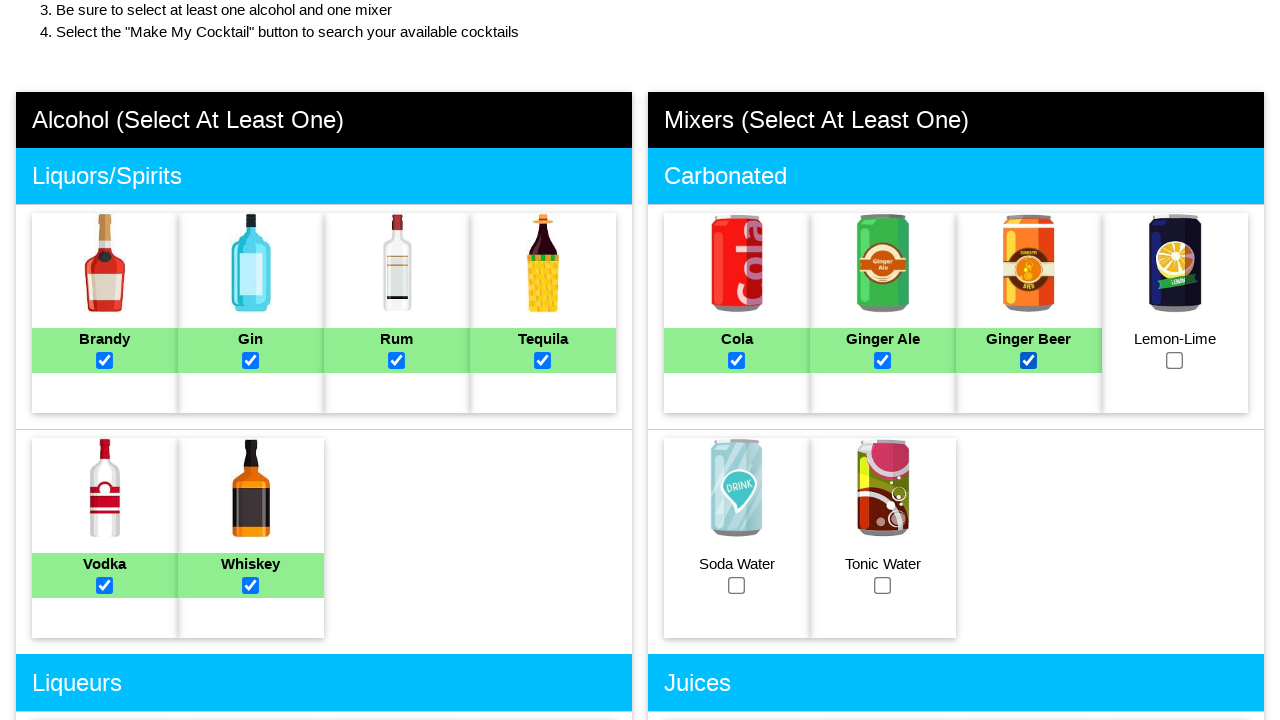

Selected lemon-lime ingredient at (1175, 360) on #lemonlime_checkbox
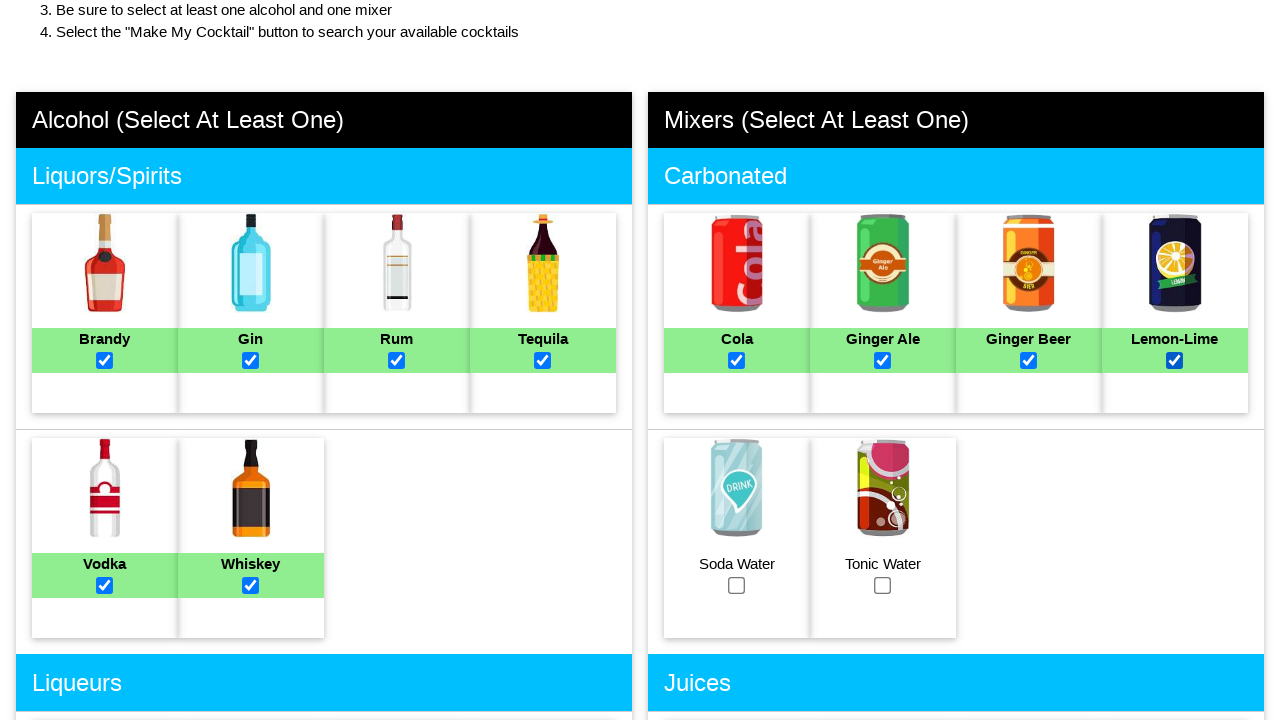

Selected soda water ingredient at (737, 585) on #sodawater_checkbox
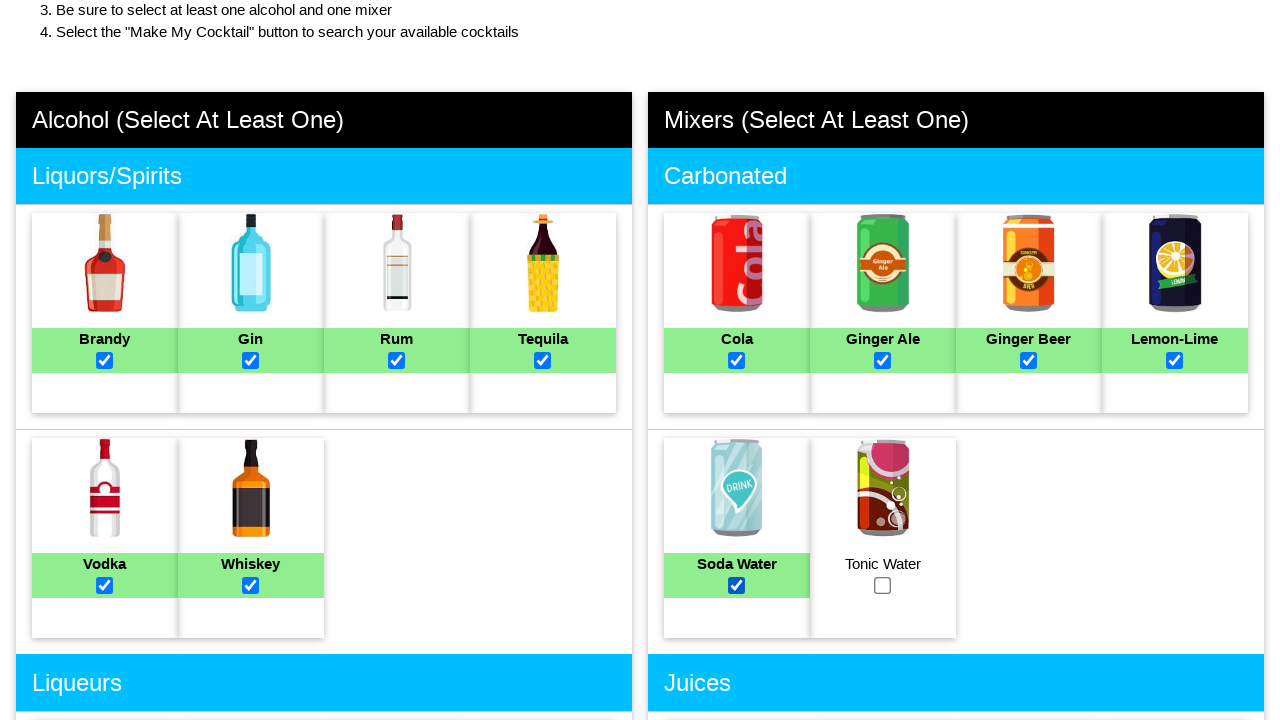

Selected tonic water ingredient at (883, 585) on #tonicwater_checkbox
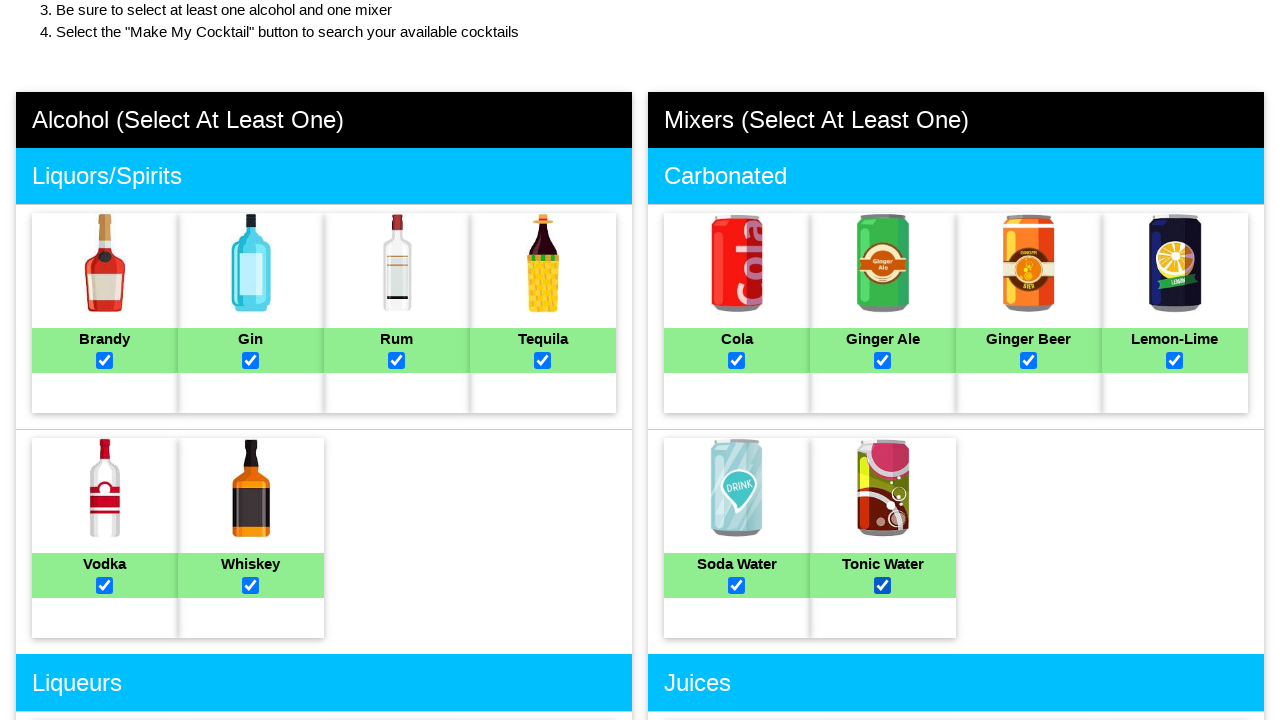

Selected cranberry juice ingredient at (737, 361) on #cranberryjuice_checkbox
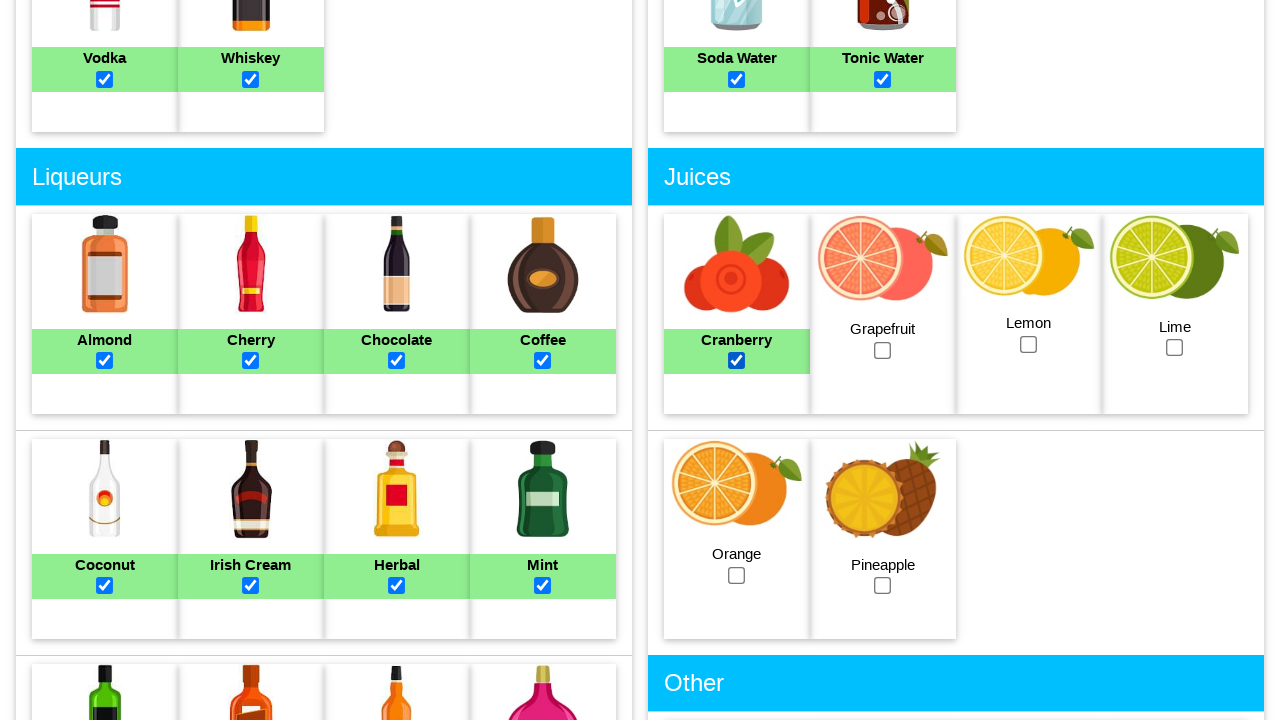

Selected grapefruit juice ingredient at (883, 350) on #grapefruitjuice_checkbox
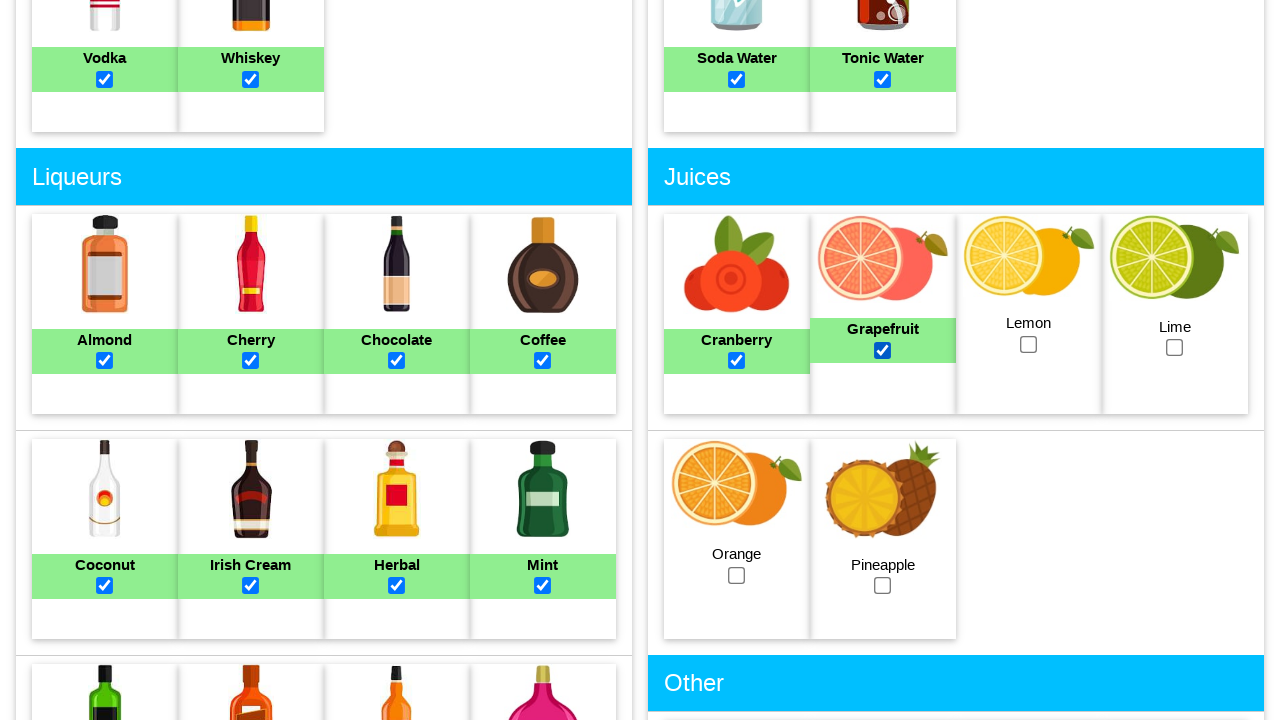

Selected lemon juice ingredient at (1029, 344) on #lemonjuice_checkbox
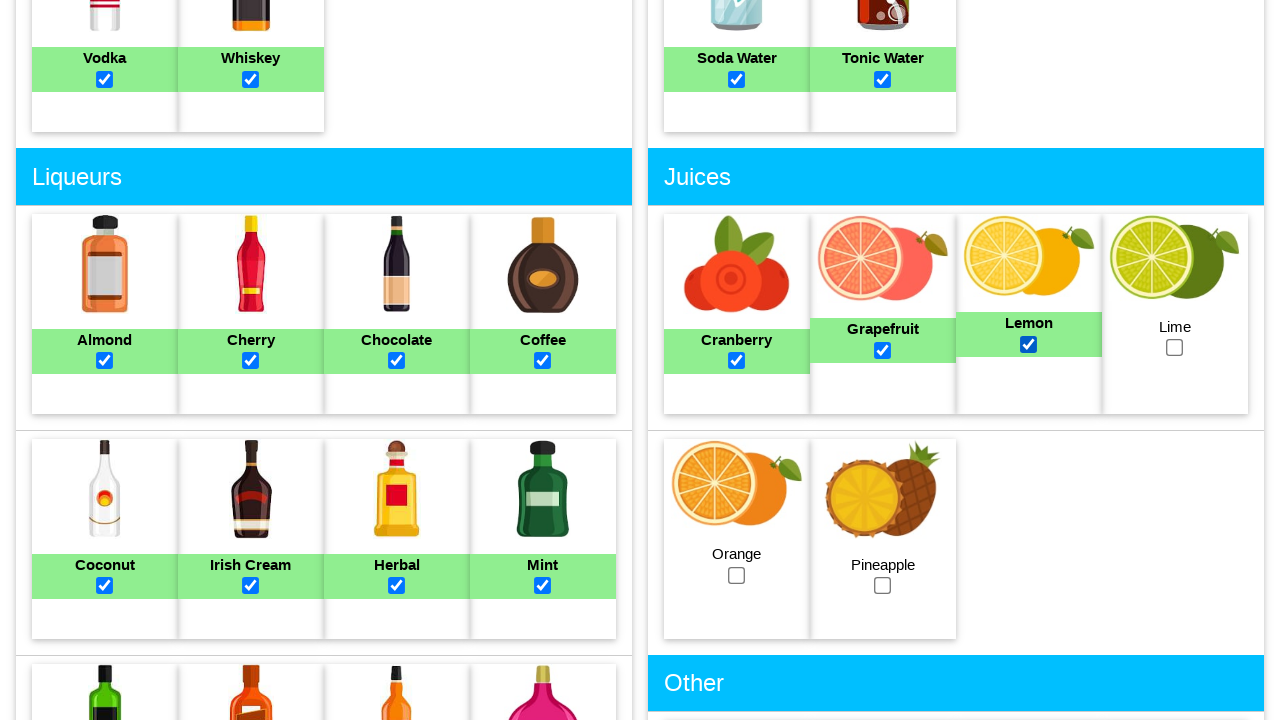

Selected lime juice ingredient at (1175, 348) on #limejuice_checkbox
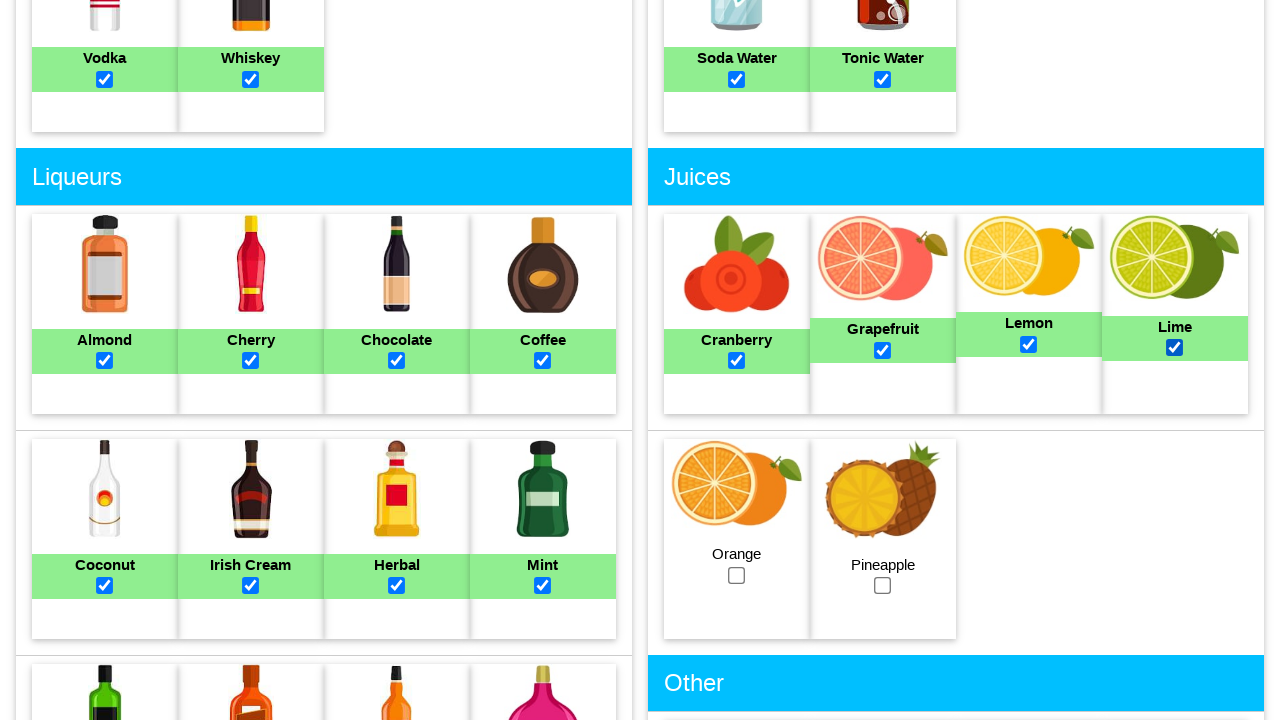

Selected orange juice ingredient at (737, 575) on #orangejuice_checkbox
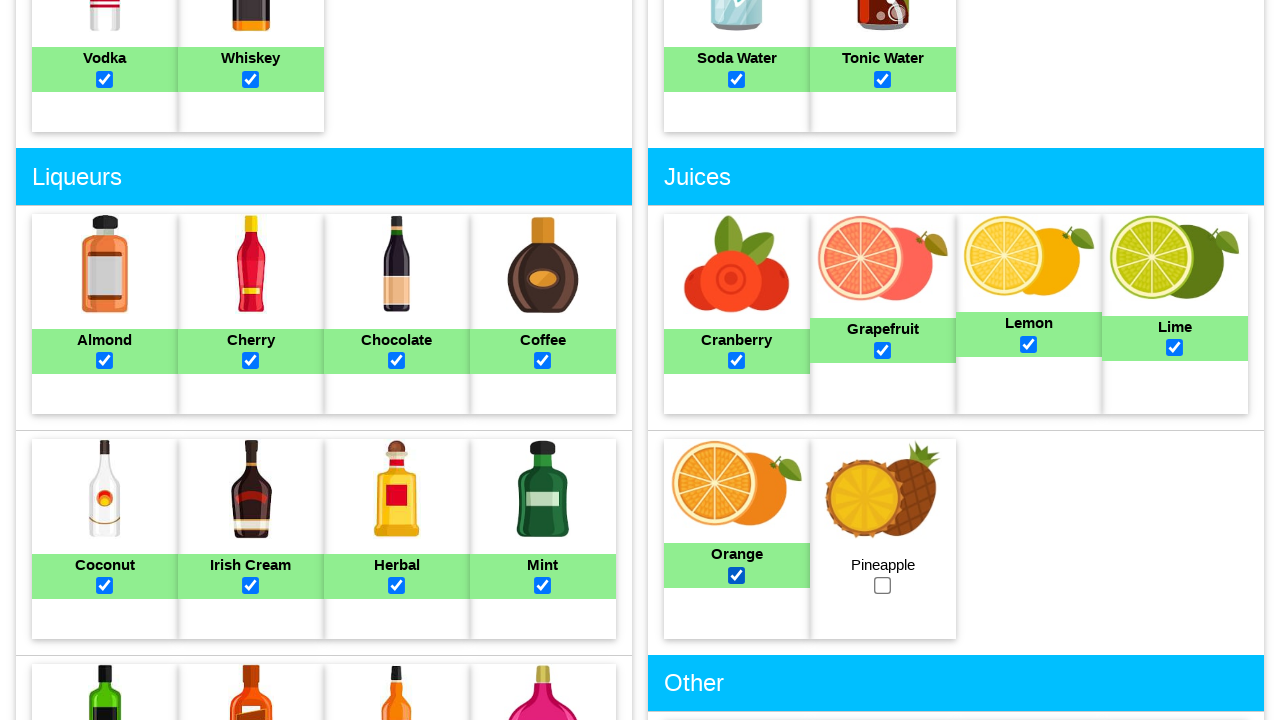

Selected pineapple juice ingredient at (883, 586) on #pineapplejuice_checkbox
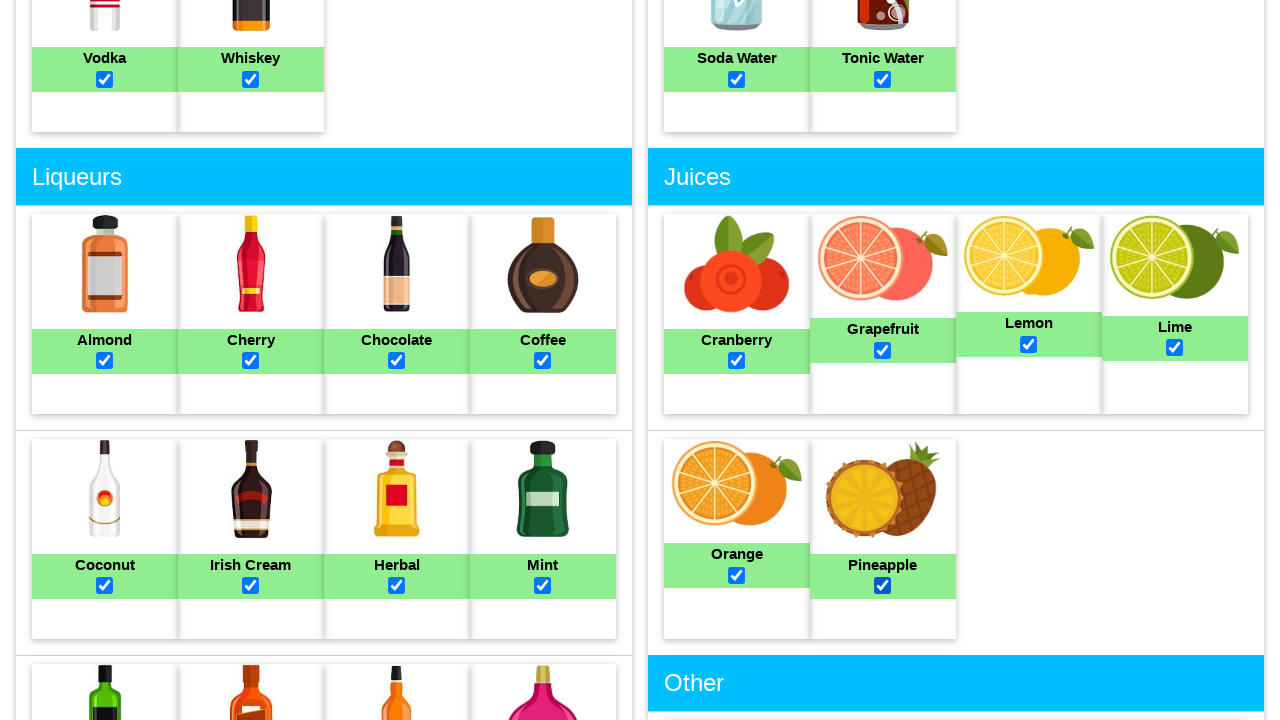

Selected cream ingredient at (737, 360) on #cream_checkbox
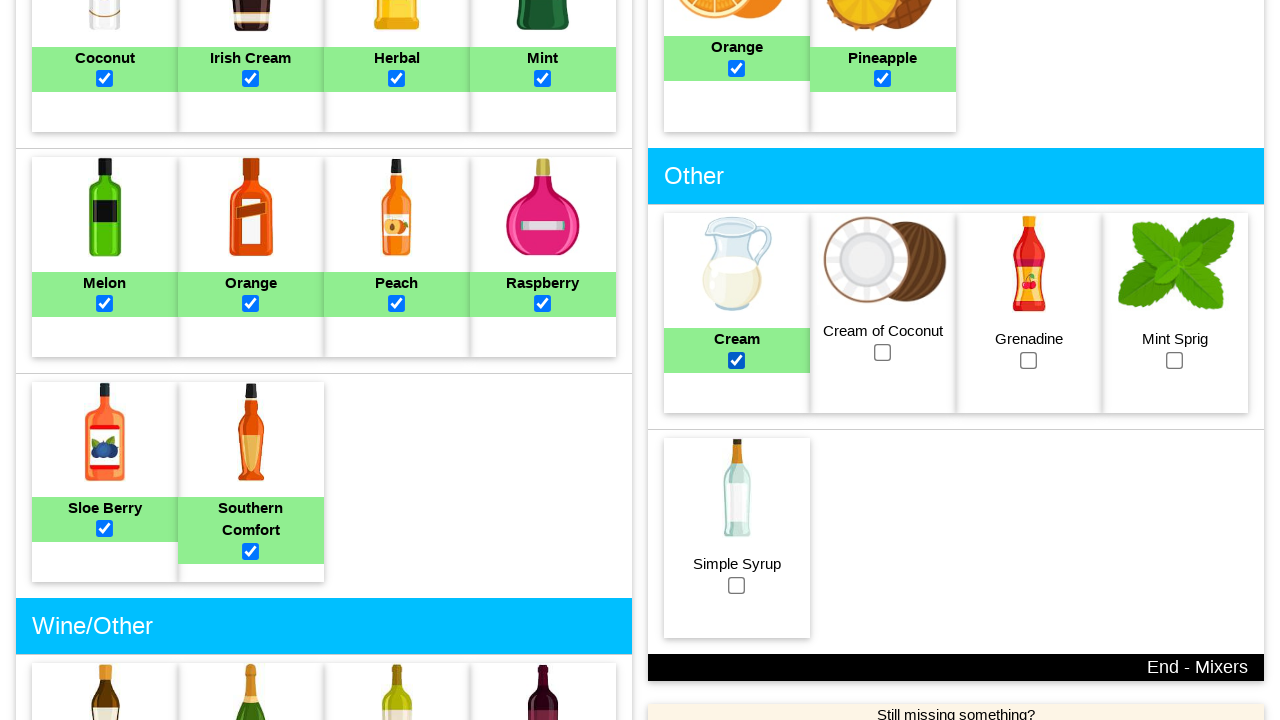

Selected cream of coconut ingredient at (883, 352) on #creamofcoconut_checkbox
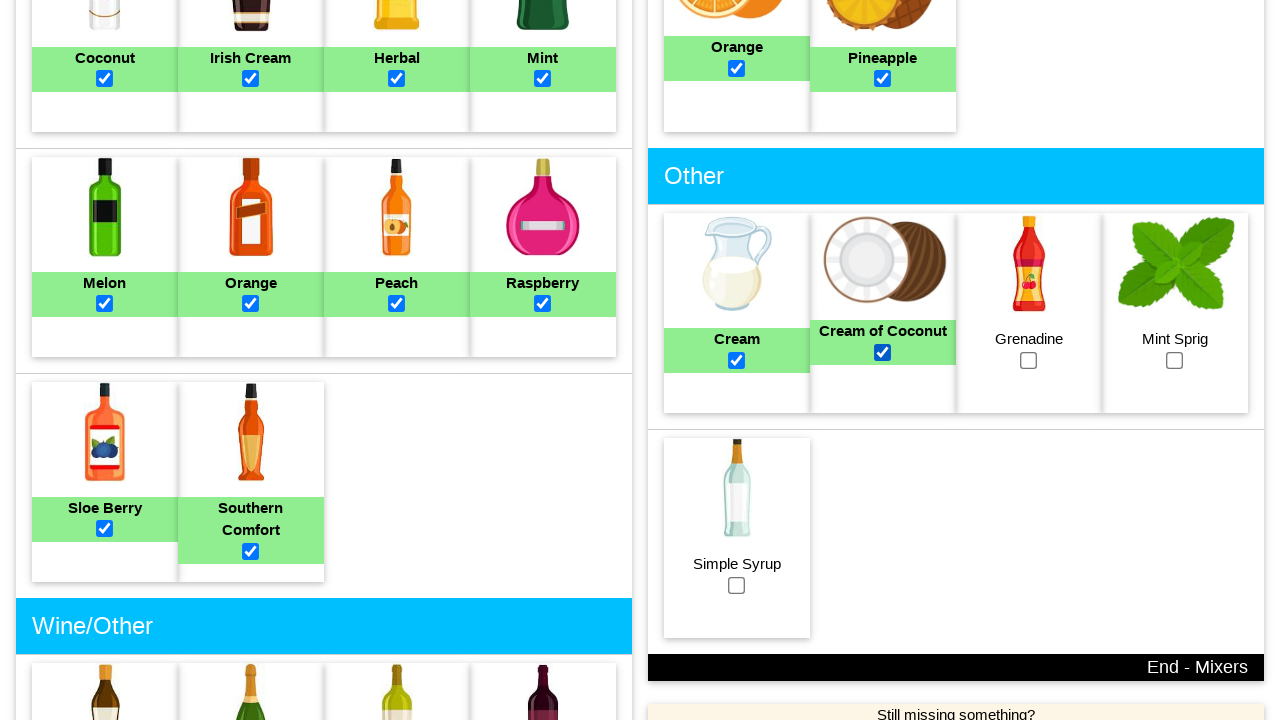

Selected grenadine ingredient at (1029, 360) on #grenadine_checkbox
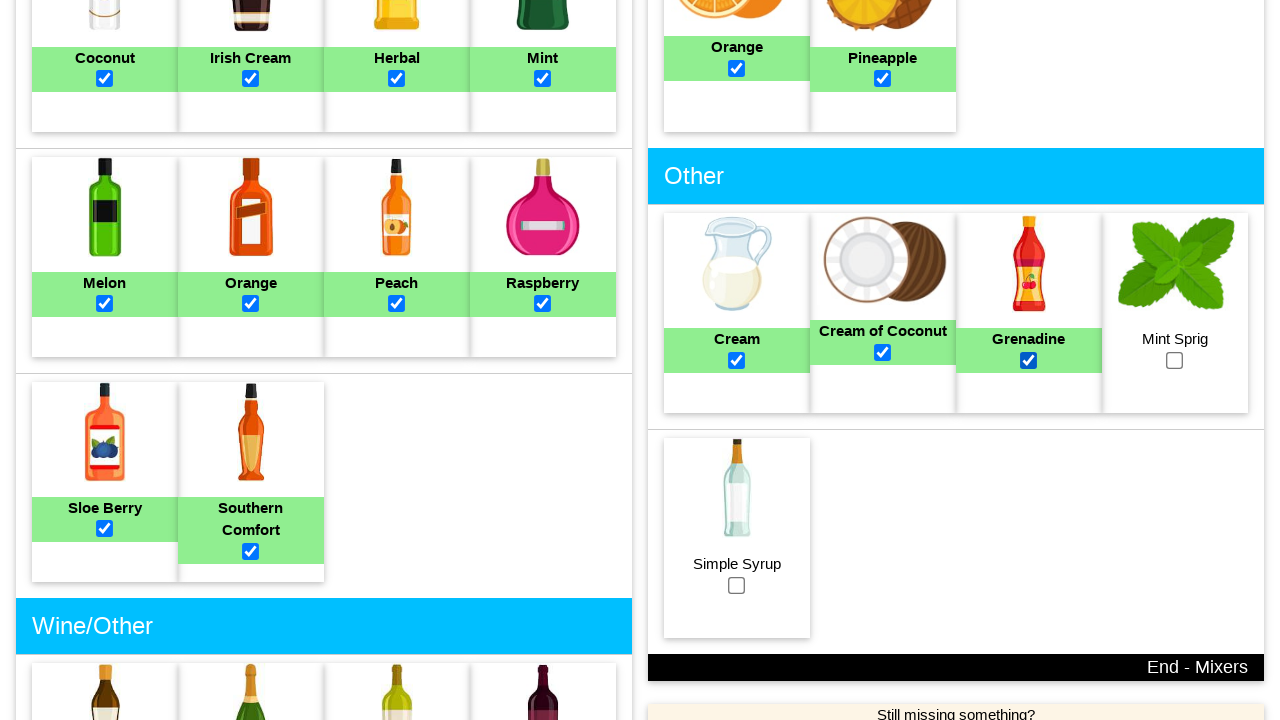

Selected mint sprig ingredient at (1175, 360) on #mintsprig_checkbox
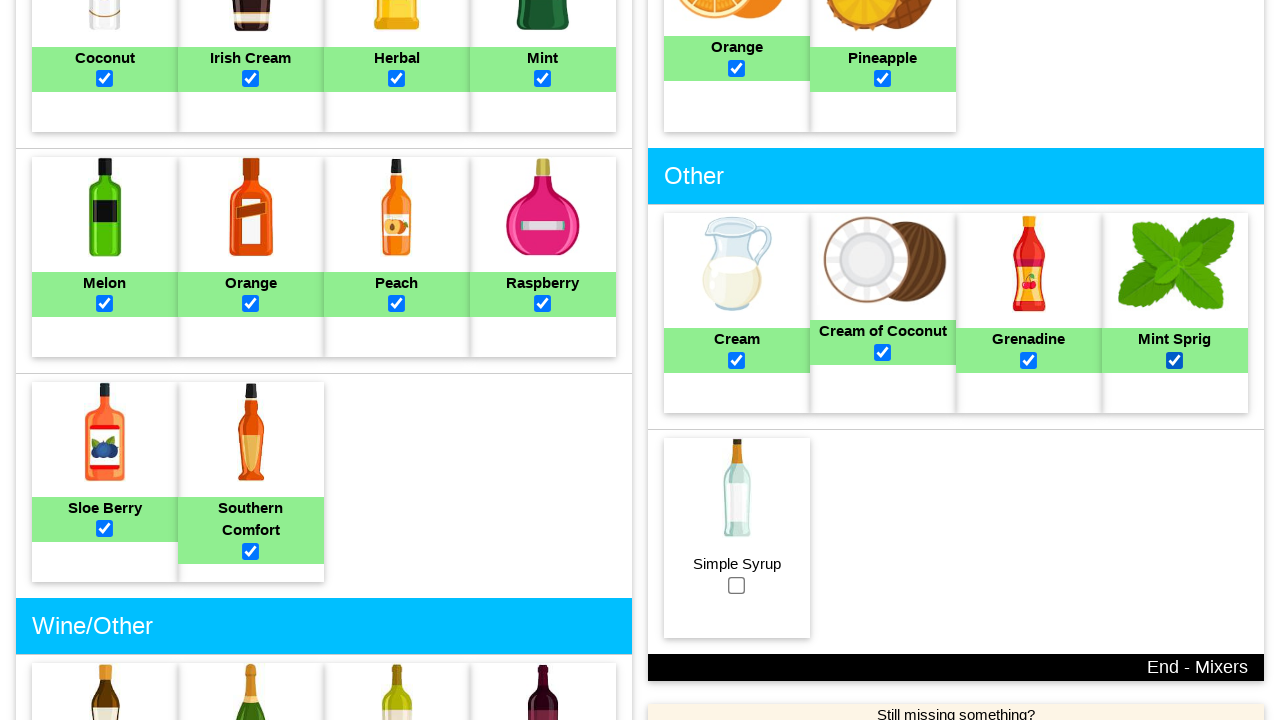

Selected simple syrup ingredient at (737, 585) on #simplesyrup_checkbox
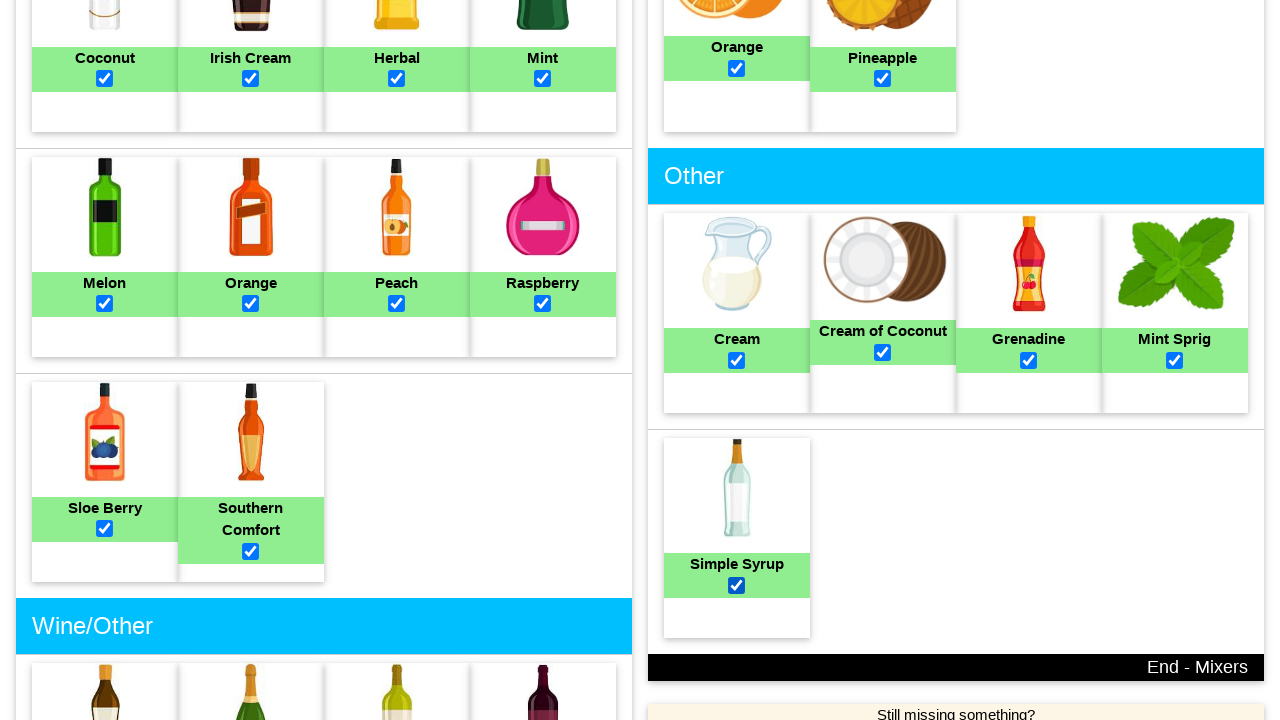

Clicked 'Make My Cocktail' button to find matching drinks at (640, 374) on input[value='Make My Cocktail']
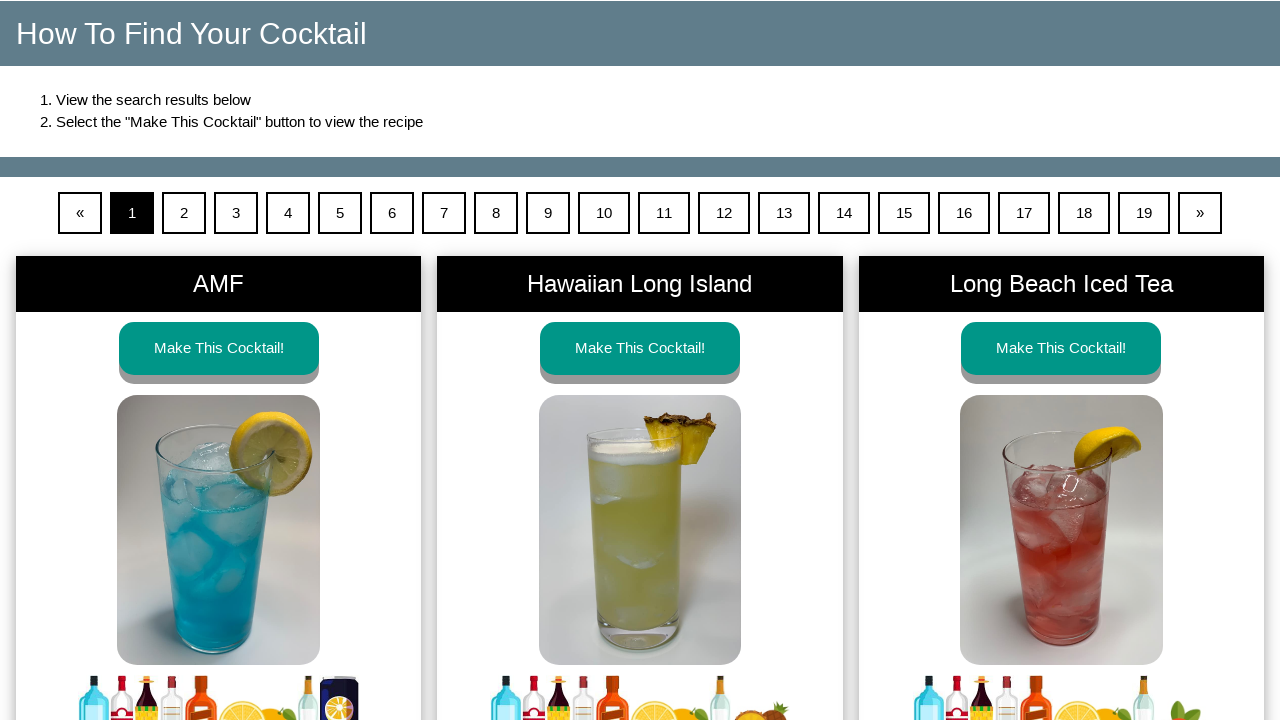

Cocktail search results loaded
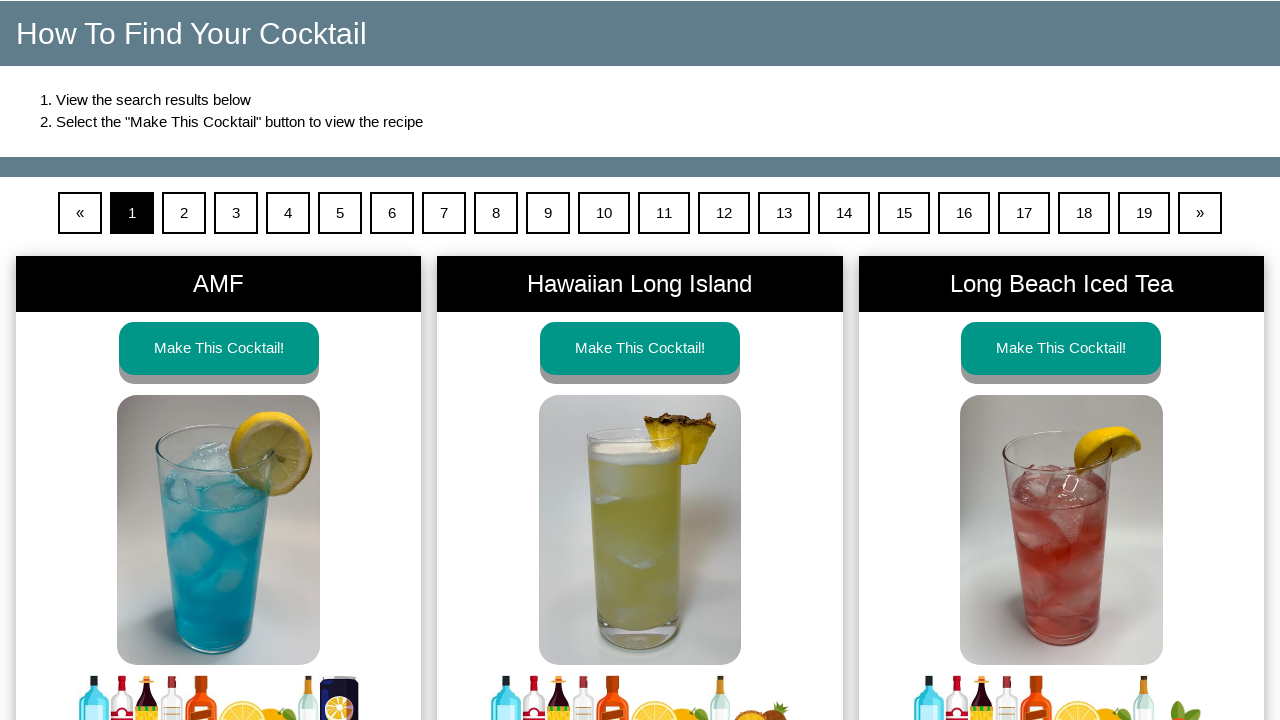

Clicked on first drink result to view details at (219, 348) on xpath=//section/div[1]/div/a[1]/button
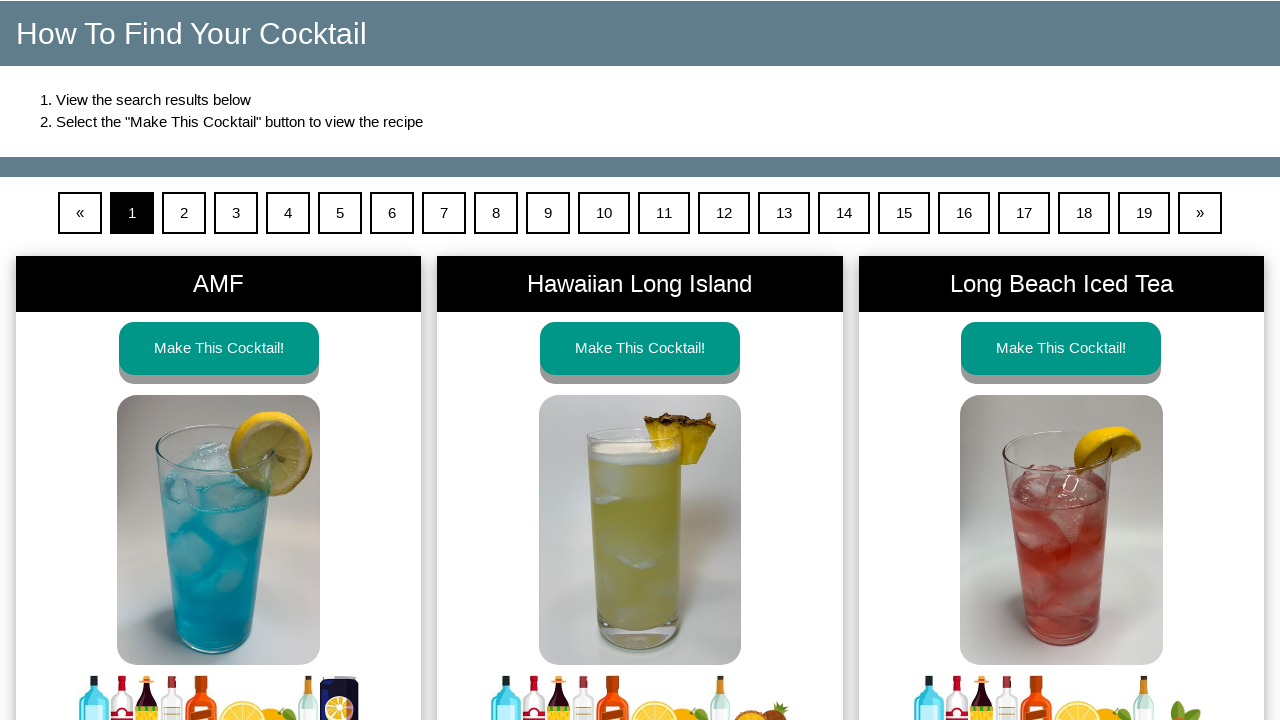

New popup window opened and loaded
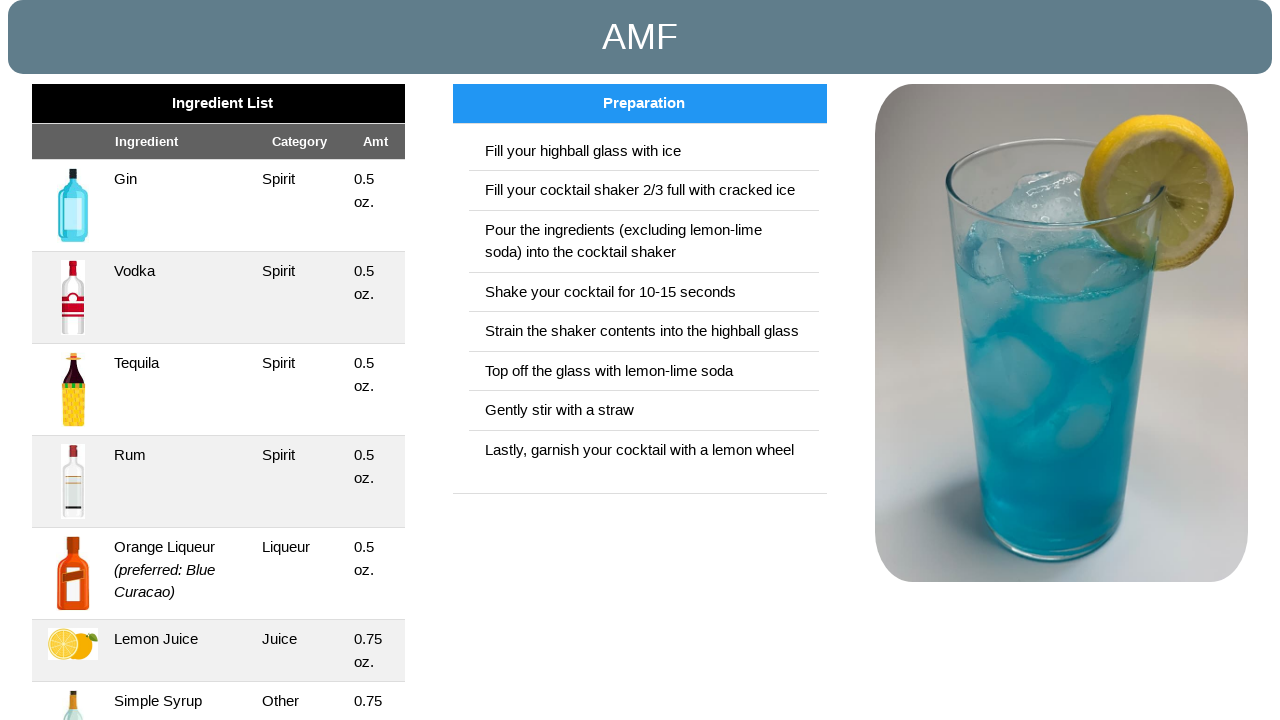

Cocktail recipe preparation details loaded
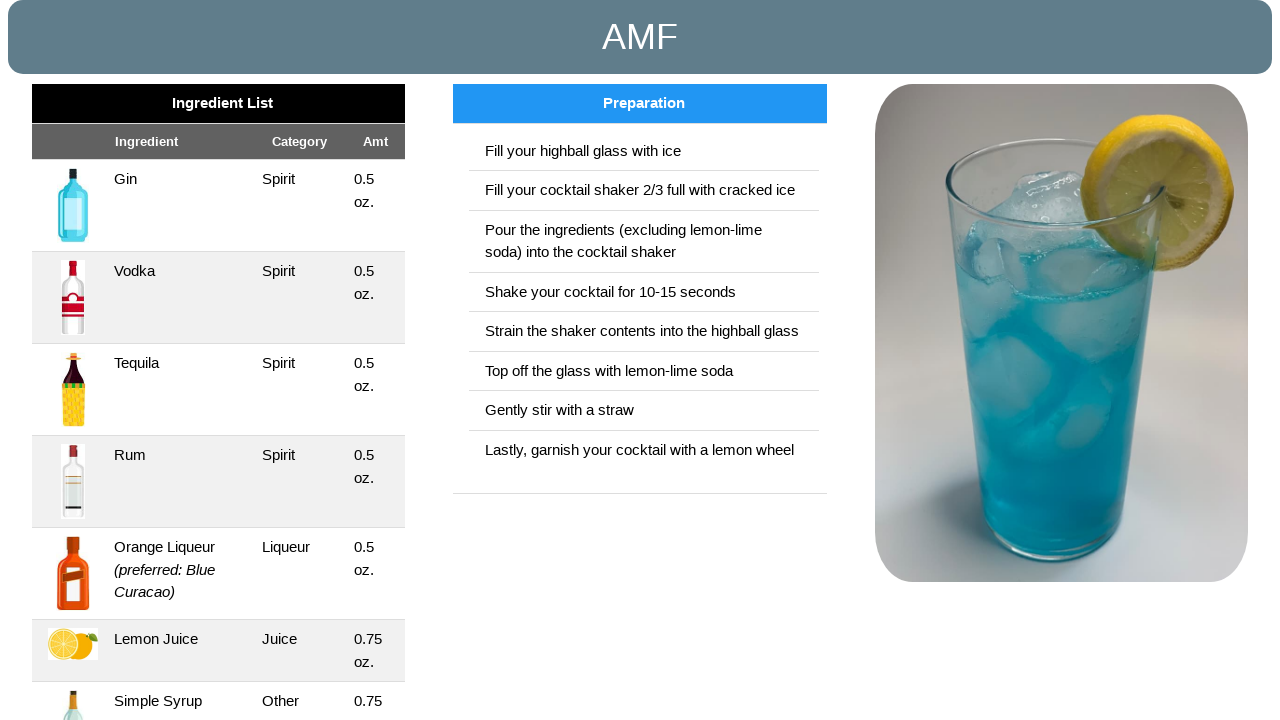

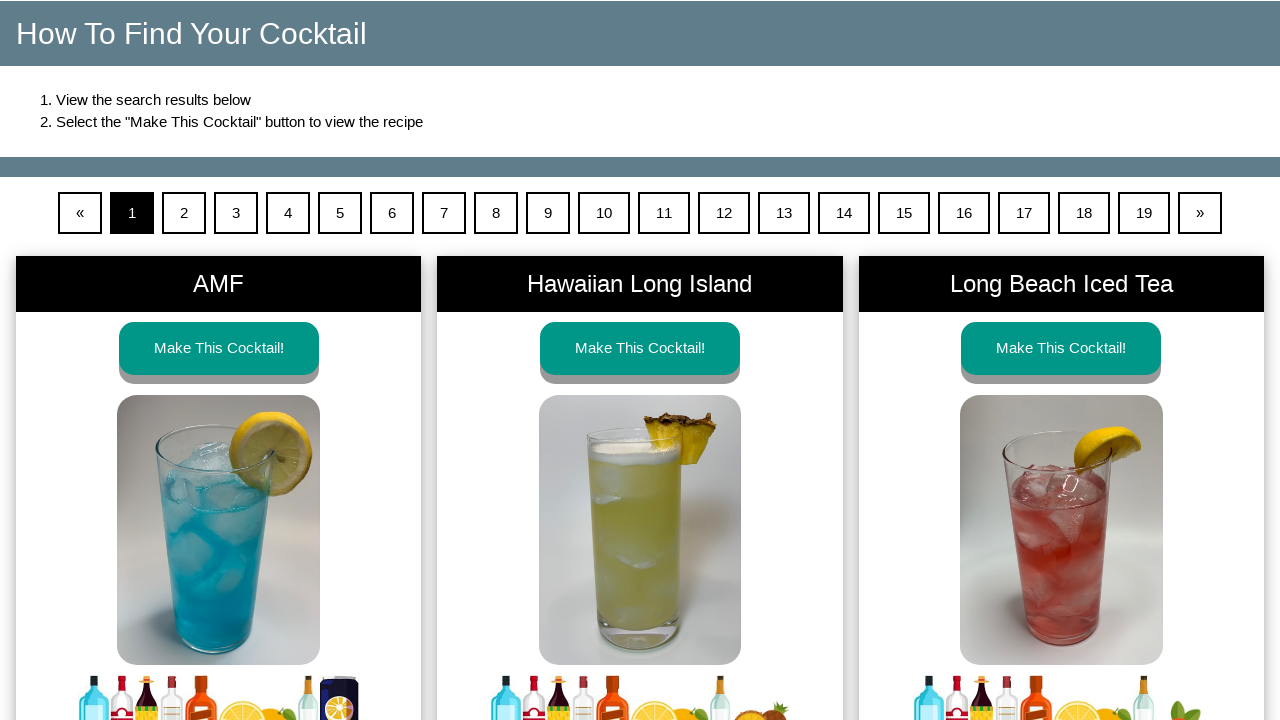